Tests header navigation links by clicking each link in the menu, verifying page loads, and navigating back to continue testing remaining links

Starting URL: https://apsrtconline.in/oprs-web/

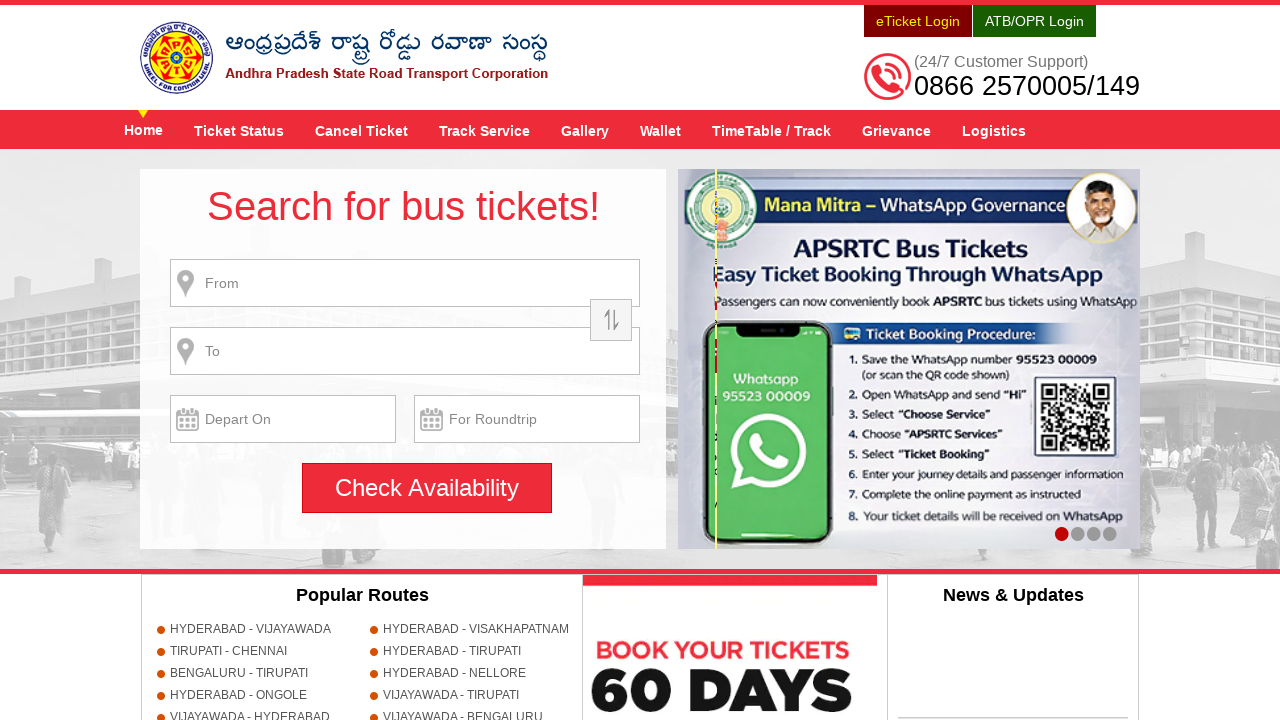

Located header block and counted navigation links
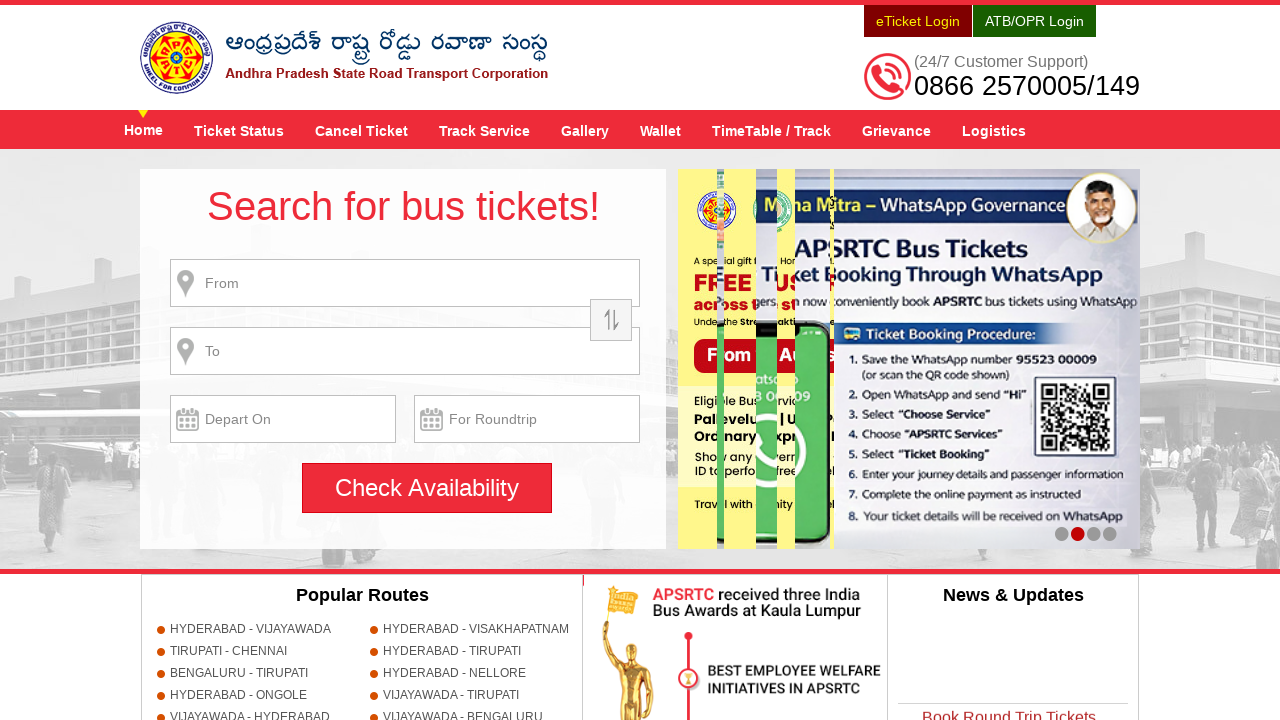

Retrieved link text: '
					Home'
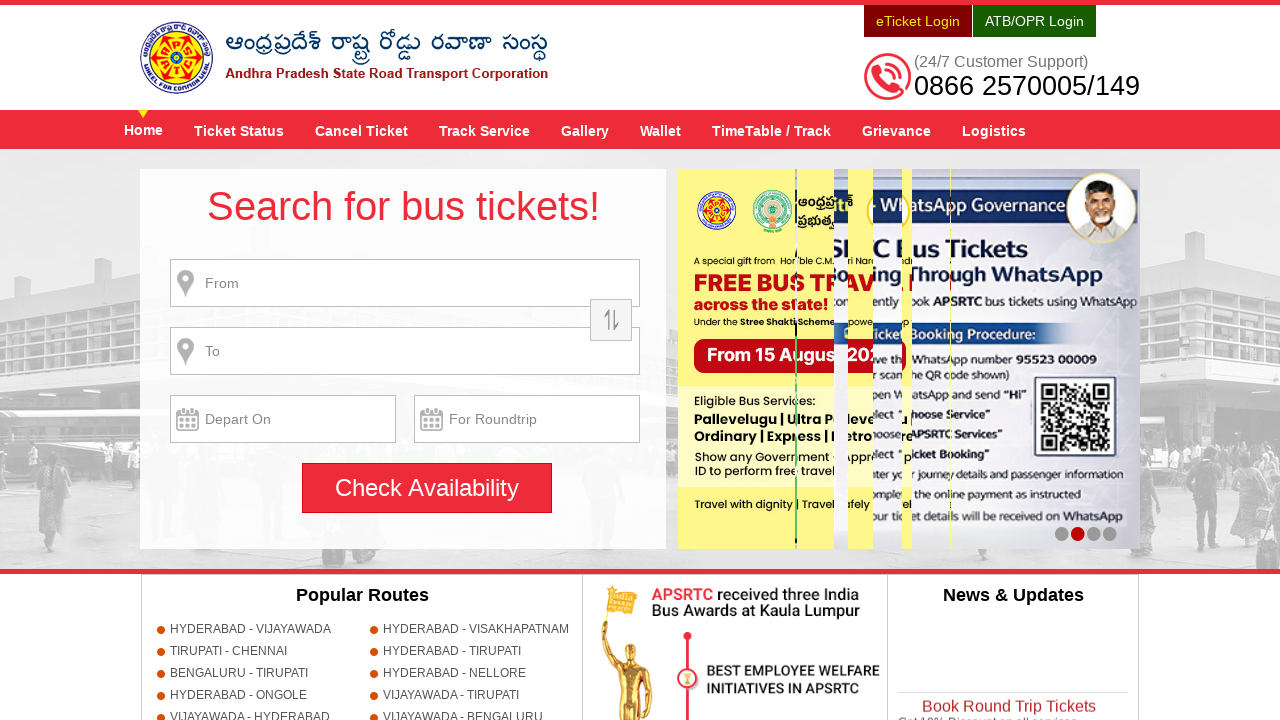

Clicked navigation link '
					Home' at (144, 130) on .menu-wrap >> a >> nth=0
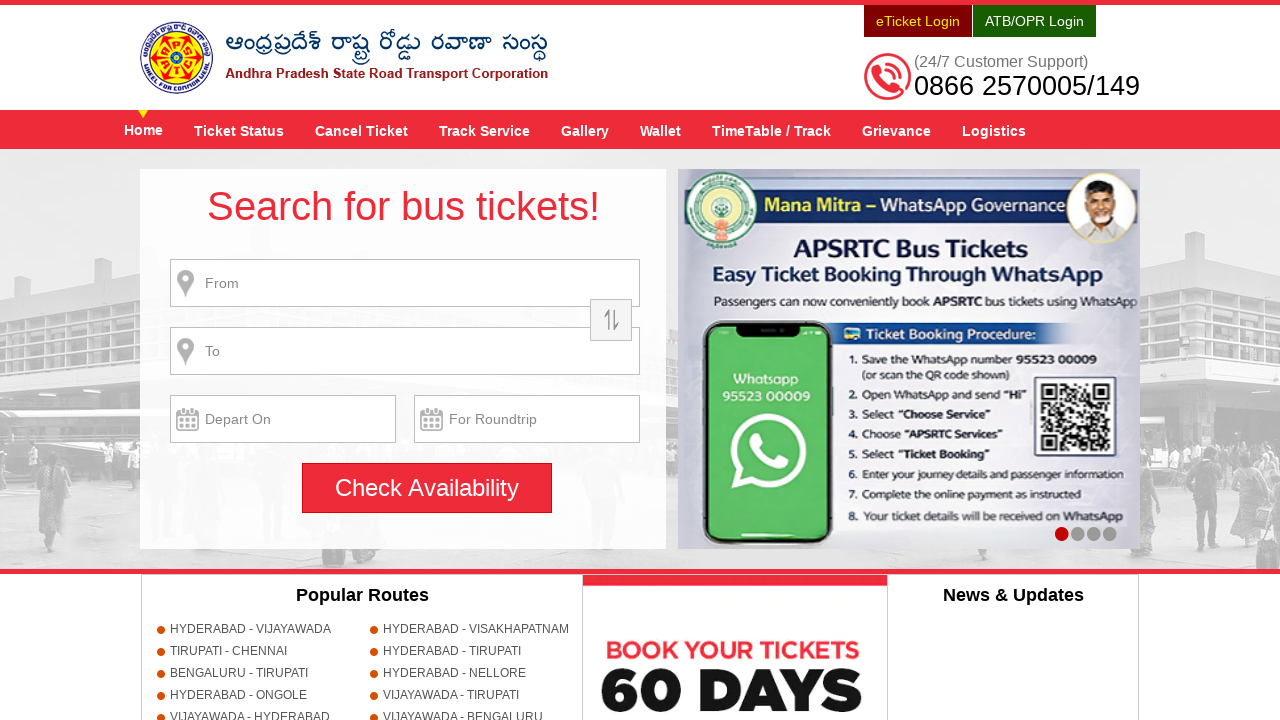

Page loaded - Title: 'APSRTC Official Website for Online Bus Ticket Booking - APSRTConline.in', URL: 'https://www.apsrtconline.in/oprs-web/guest/home.do?h=1'
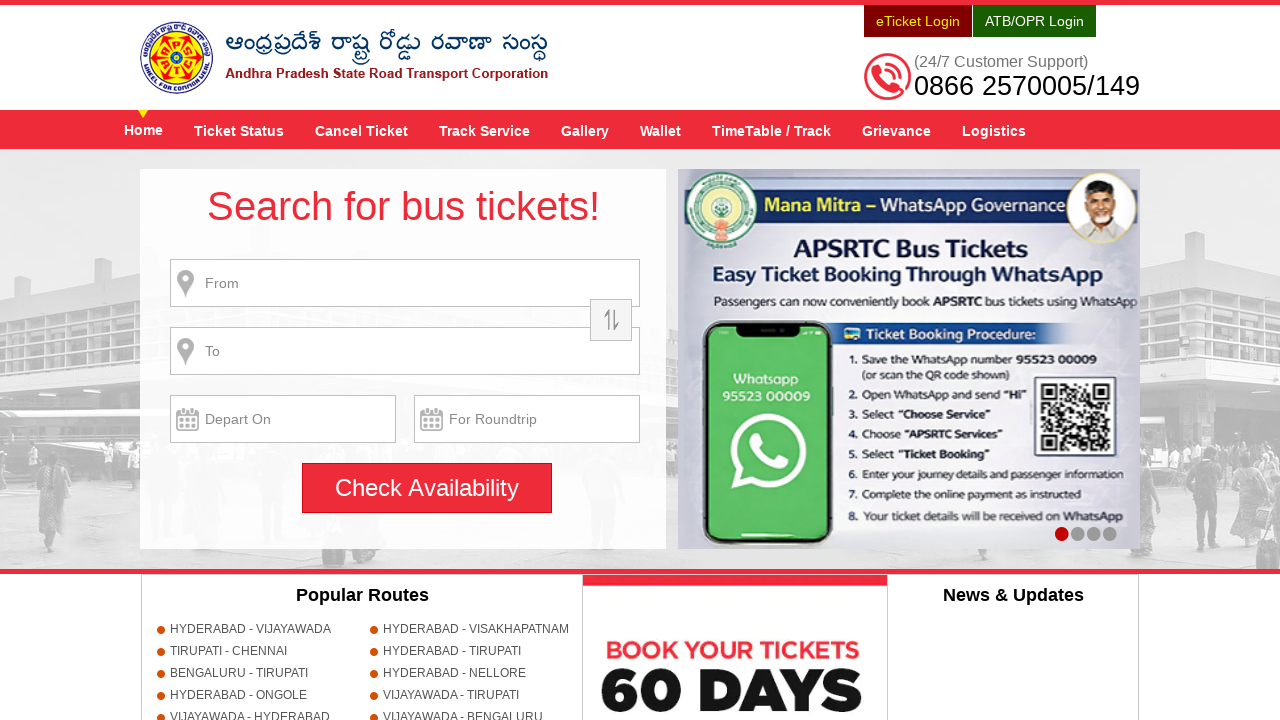

Navigated back to header navigation page
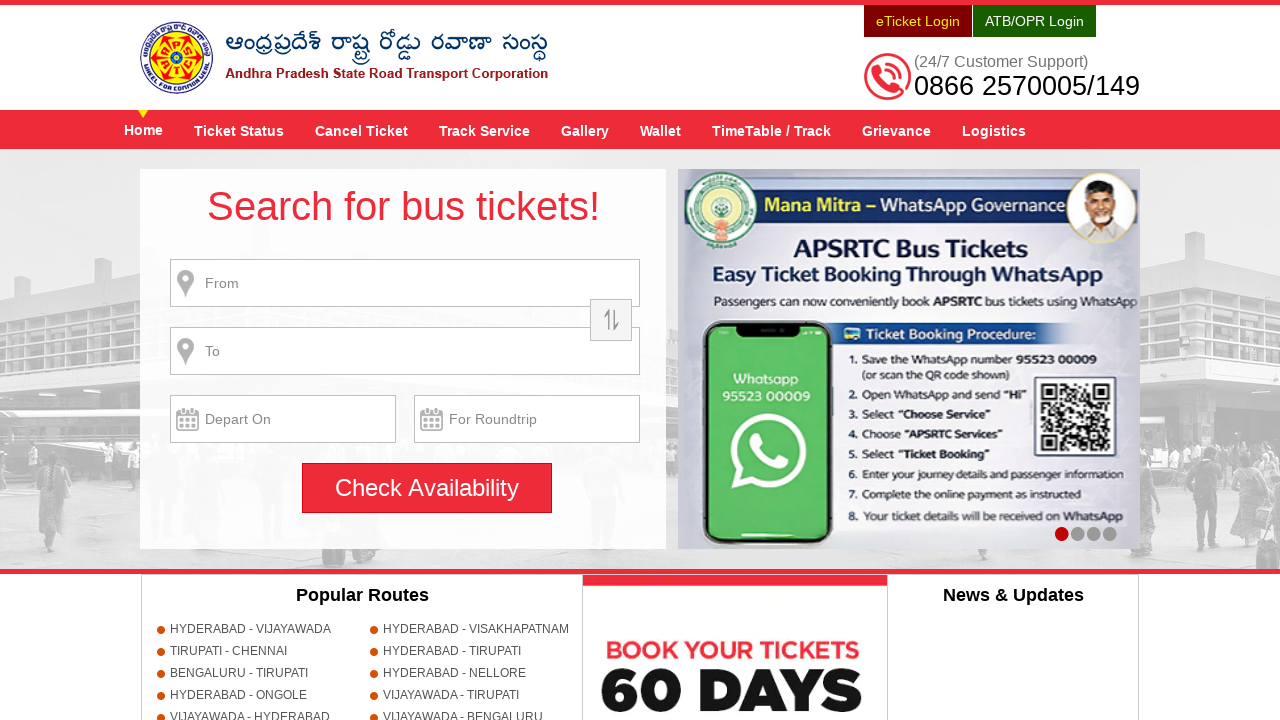

Header block became available after navigation
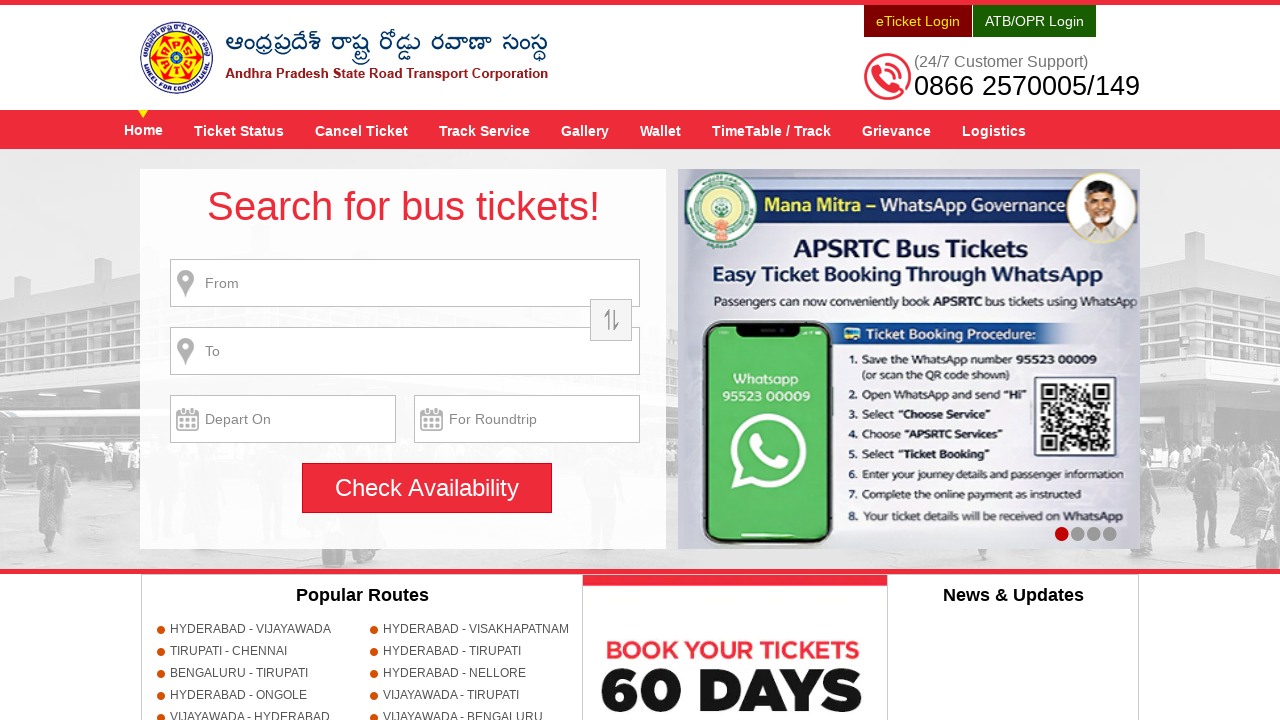

Retrieved link text: 'Ticket Status'
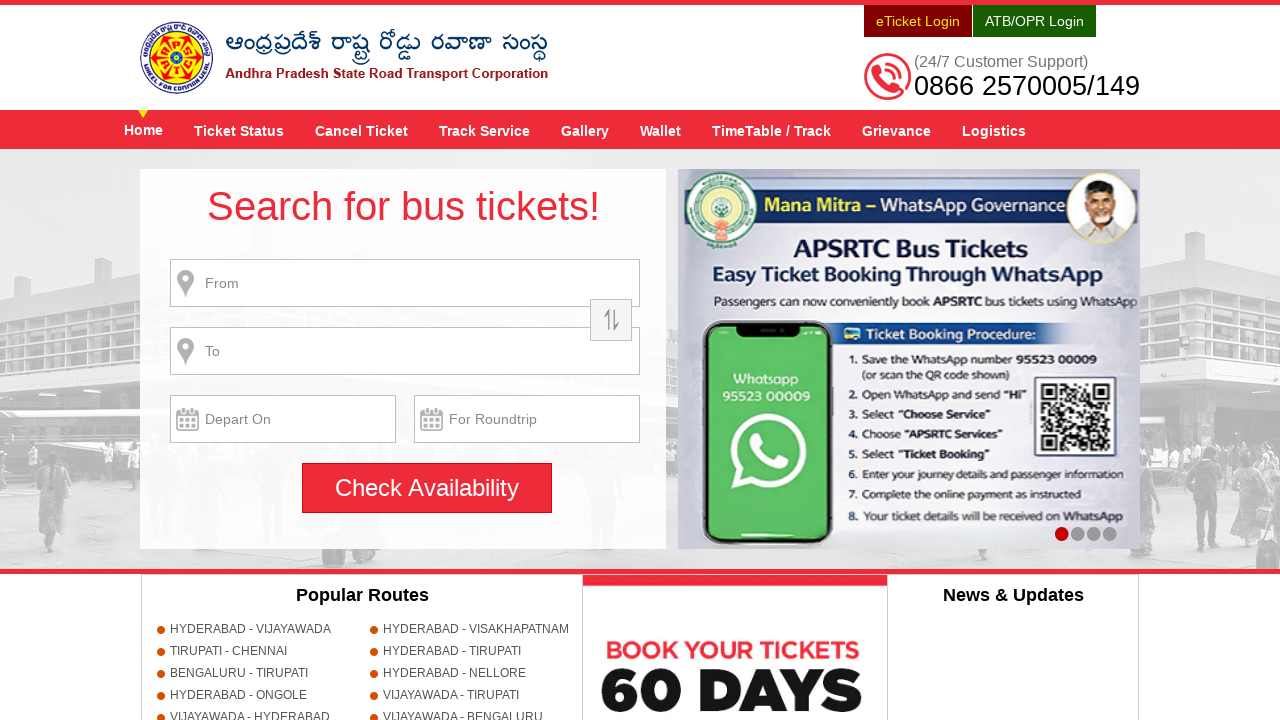

Clicked navigation link 'Ticket Status' at (239, 130) on .menu-wrap >> a >> nth=1
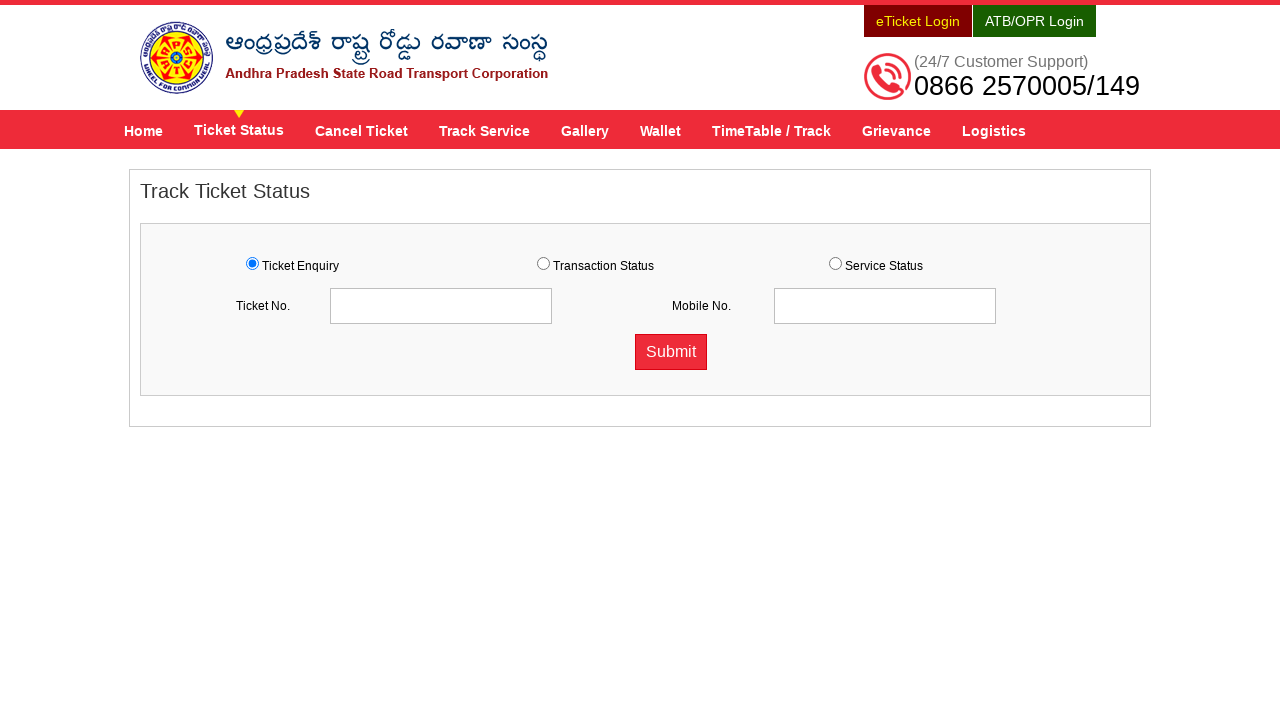

Page loaded - Title: 'APSRTC Official Website for Online Bus Ticket Booking - APSRTConline.in', URL: 'https://www.apsrtconline.in/oprs-web/ticket/waitlist.do'
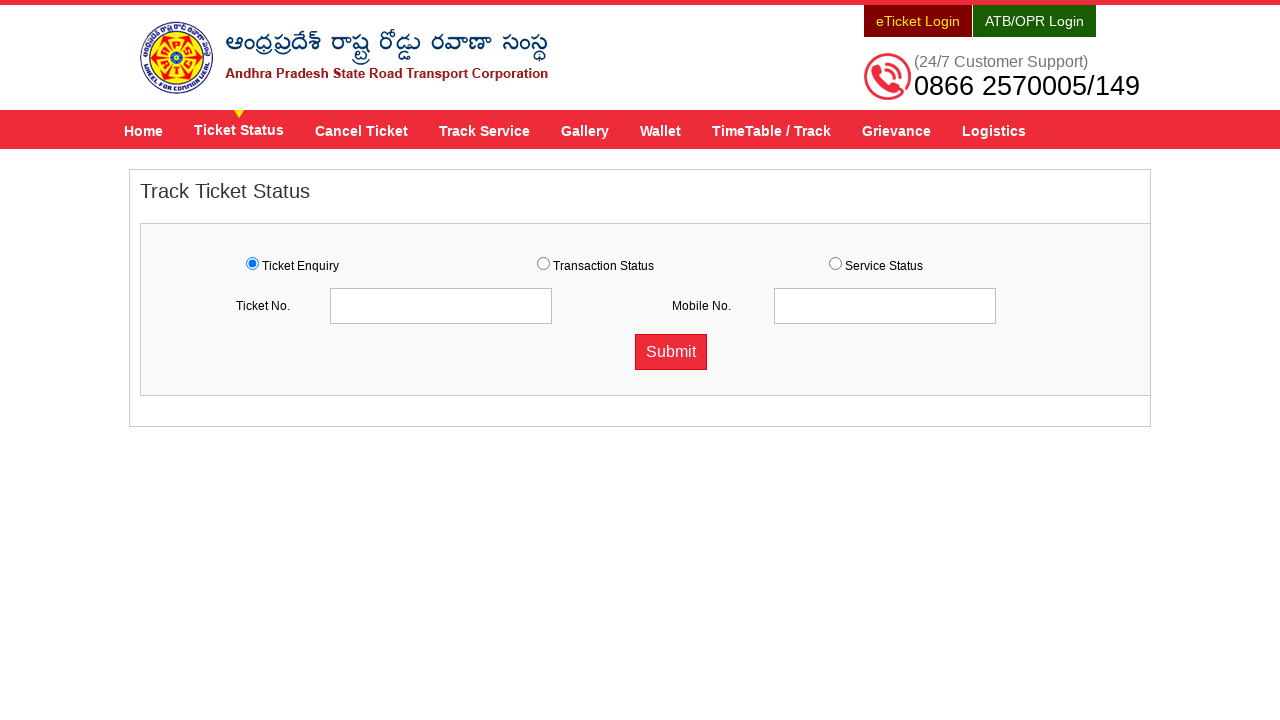

Navigated back to header navigation page
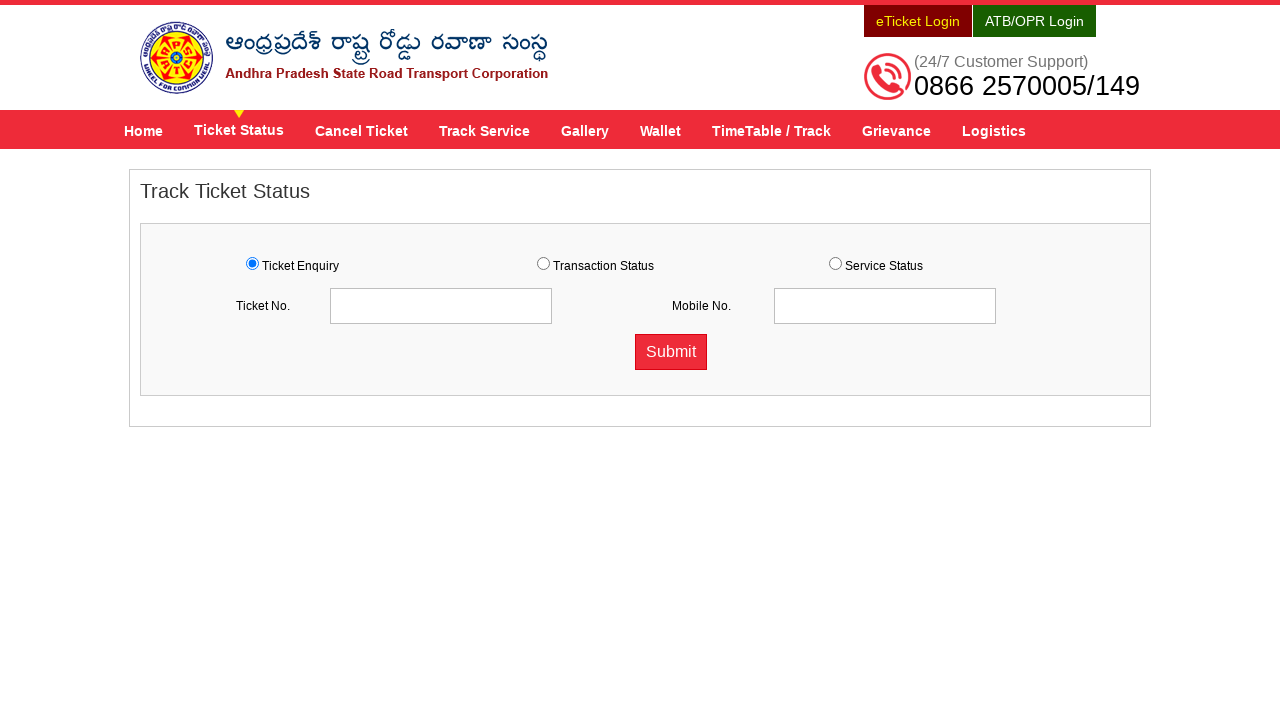

Header block became available after navigation
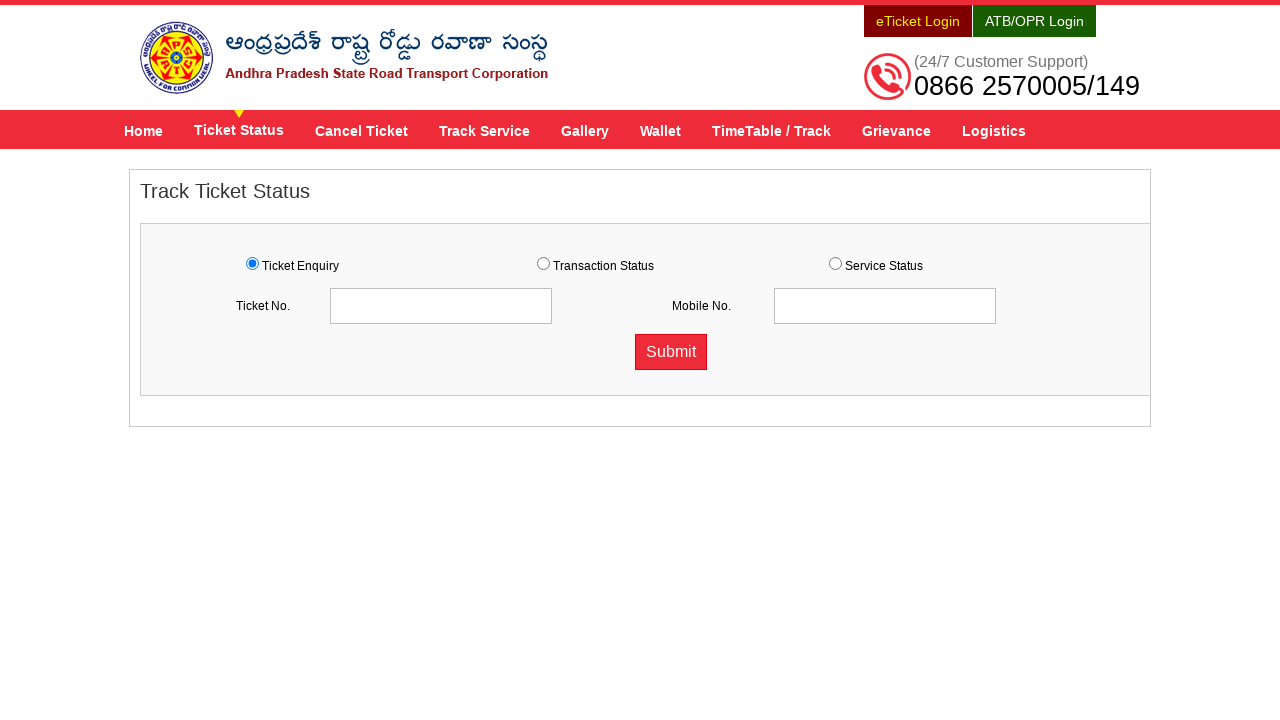

Retrieved link text: 'Cancel Ticket'
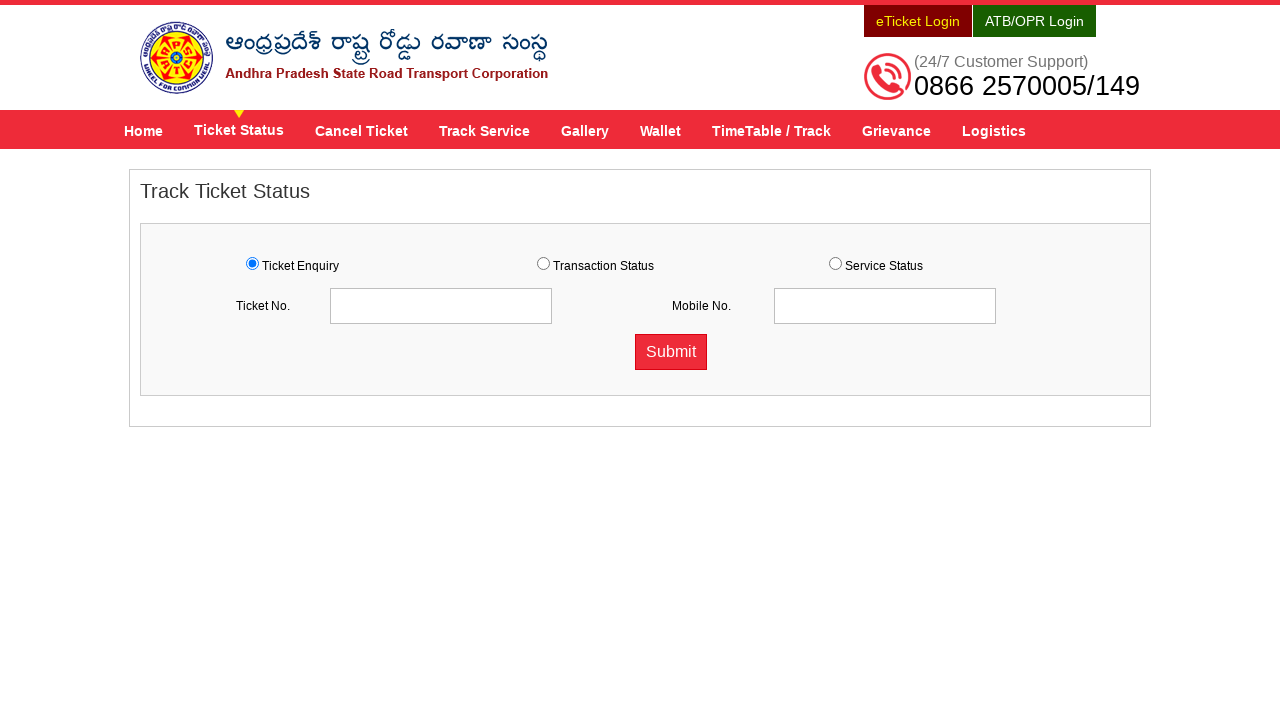

Clicked navigation link 'Cancel Ticket' at (362, 130) on .menu-wrap >> a >> nth=2
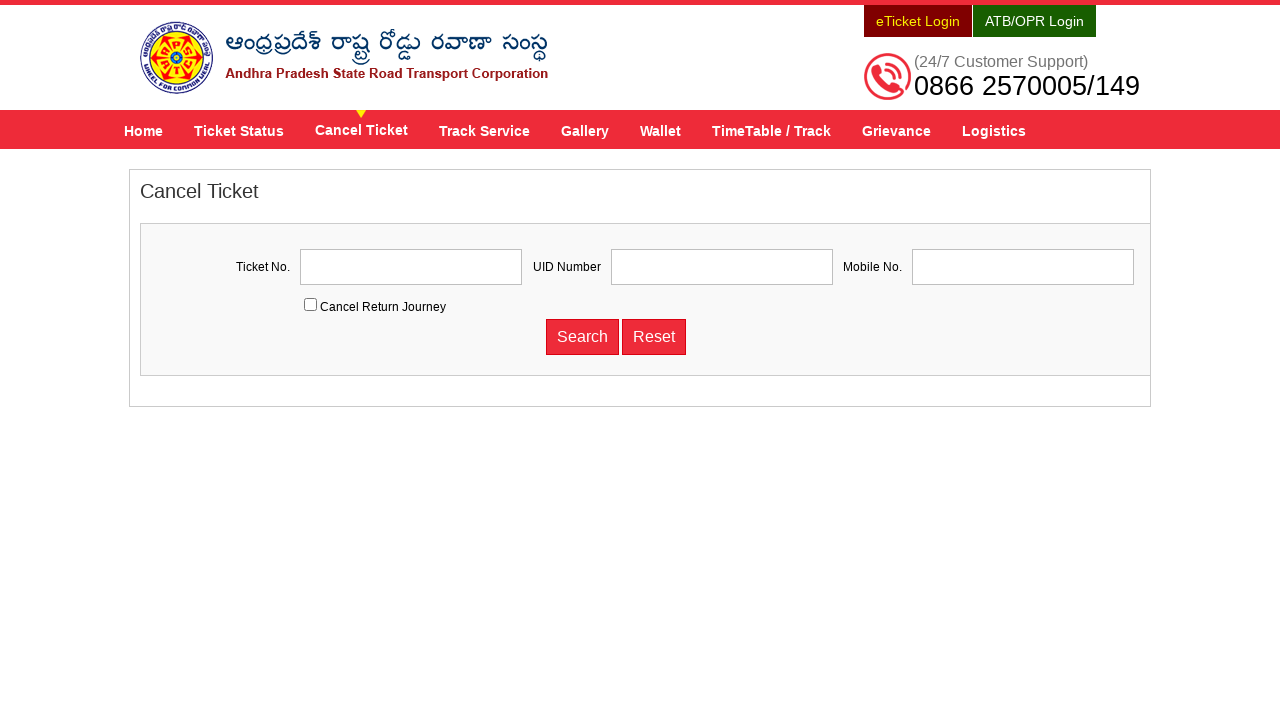

Page loaded - Title: 'APSRTC Official Website for Online Bus Ticket Booking - APSRTConline.in', URL: 'https://www.apsrtconline.in/oprs-web/guest/ticket/cancel.do'
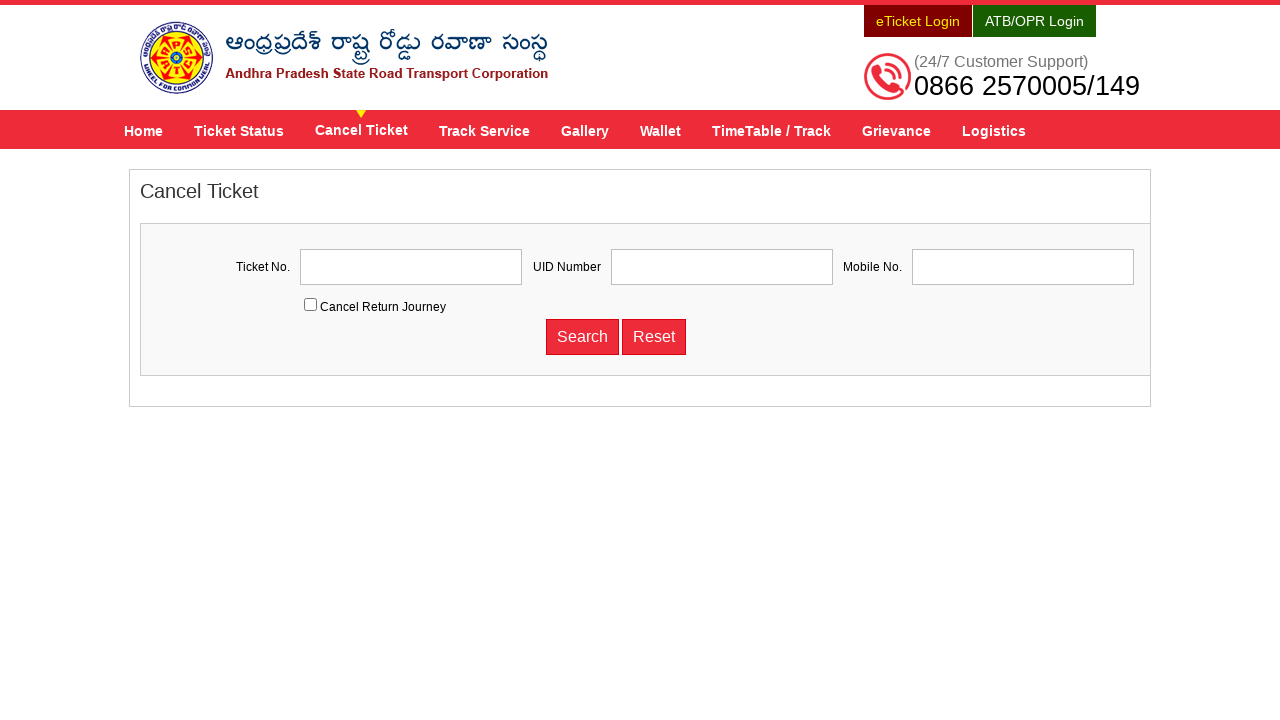

Navigated back to header navigation page
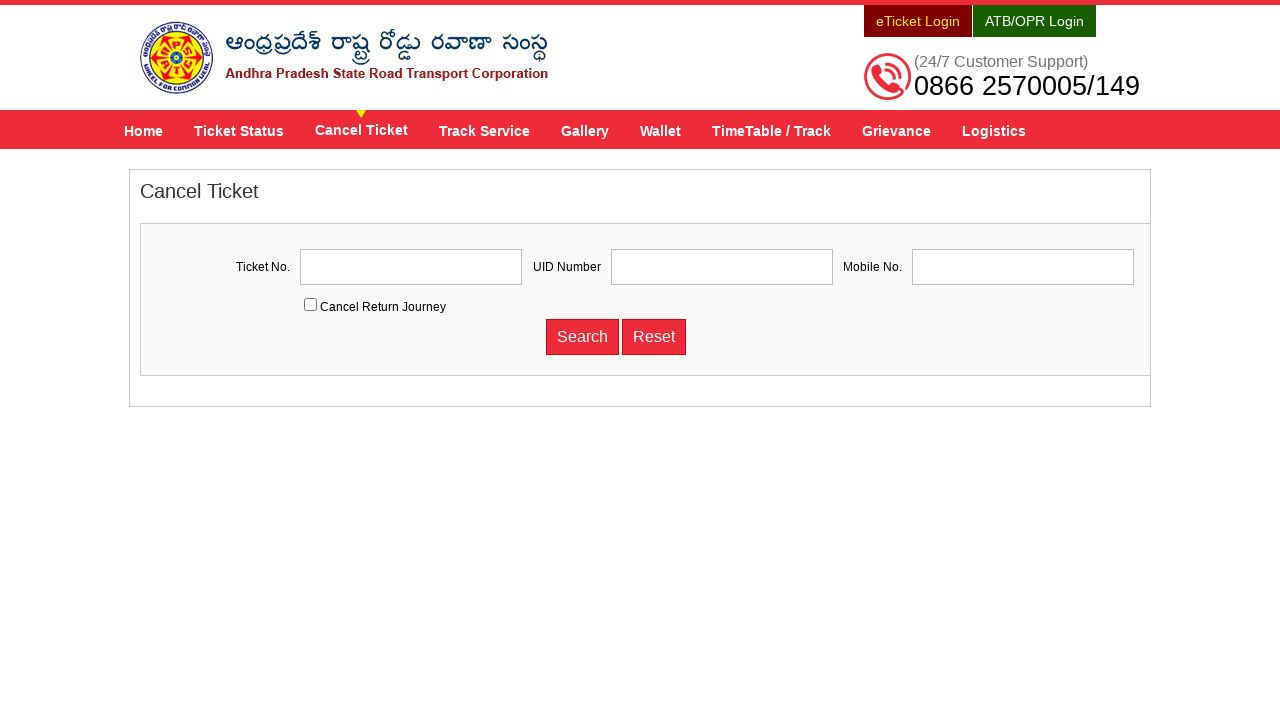

Header block became available after navigation
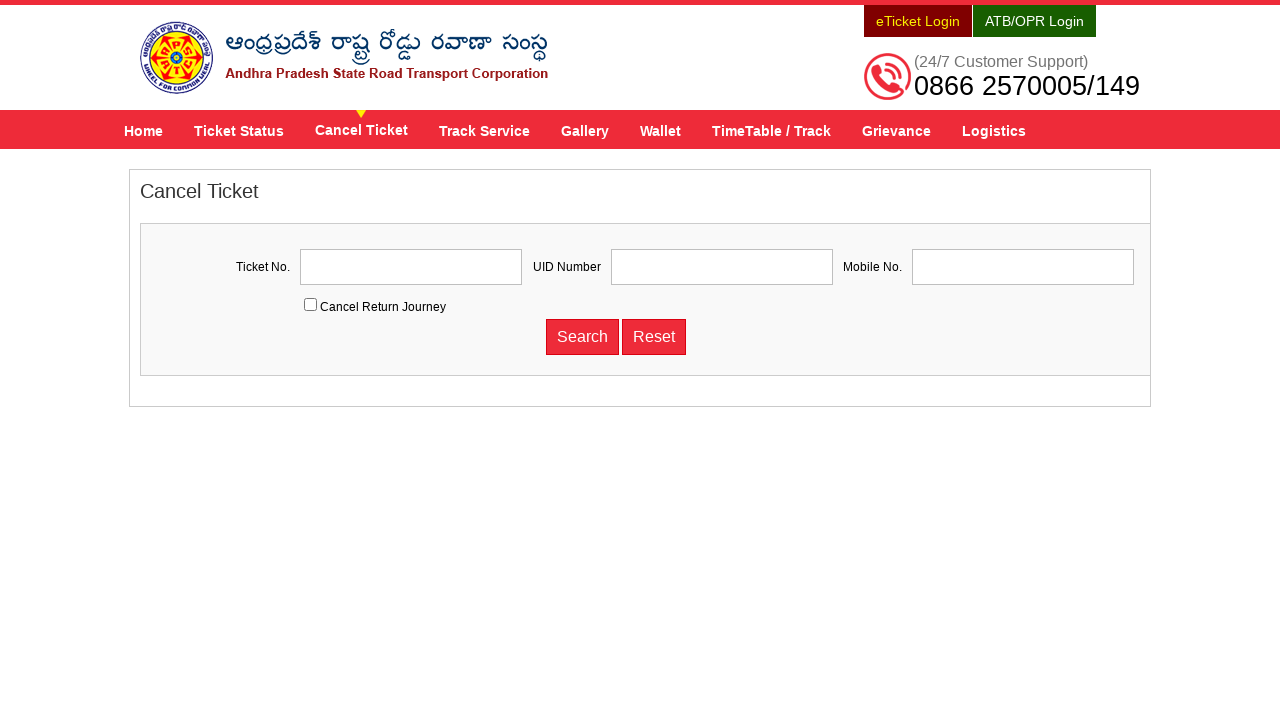

Retrieved link text: 'Track Service'
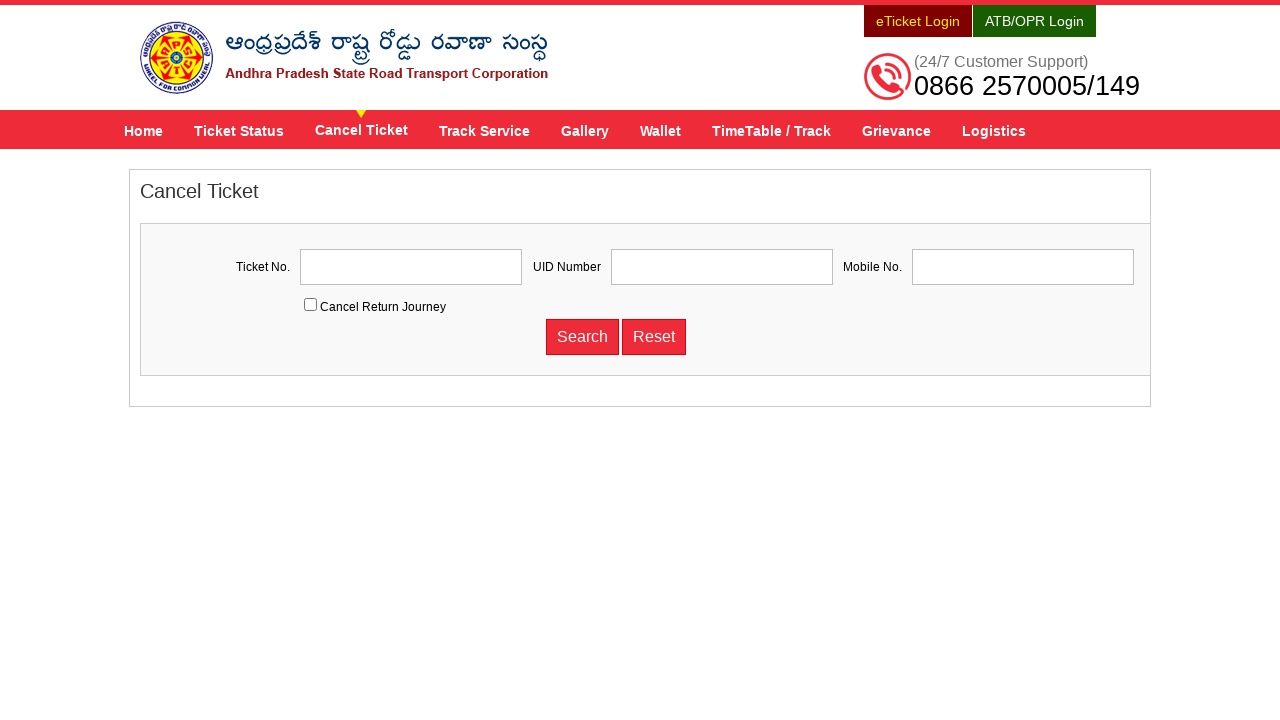

Clicked navigation link 'Track Service' at (484, 130) on .menu-wrap >> a >> nth=3
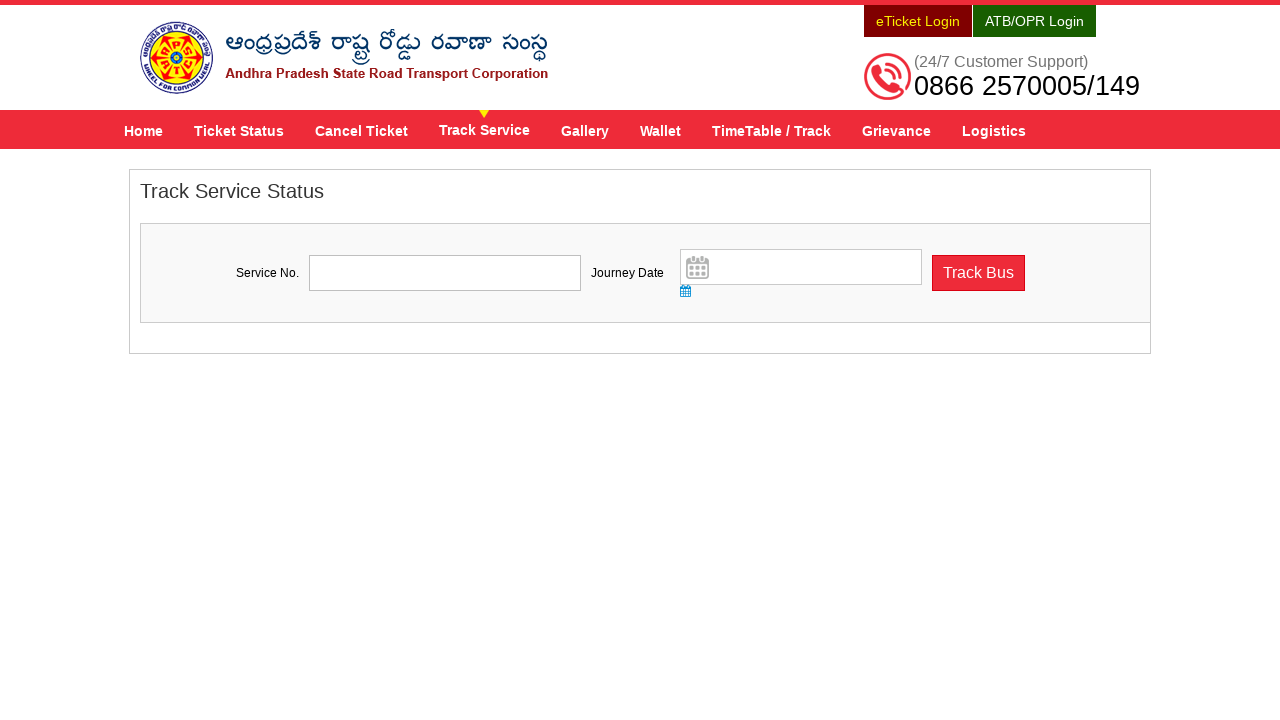

Page loaded - Title: 'APSRTC Official Website for Online Bus Ticket Booking - APSRTConline.in', URL: 'https://www.apsrtconline.in/oprs-web/services/cancel.do'
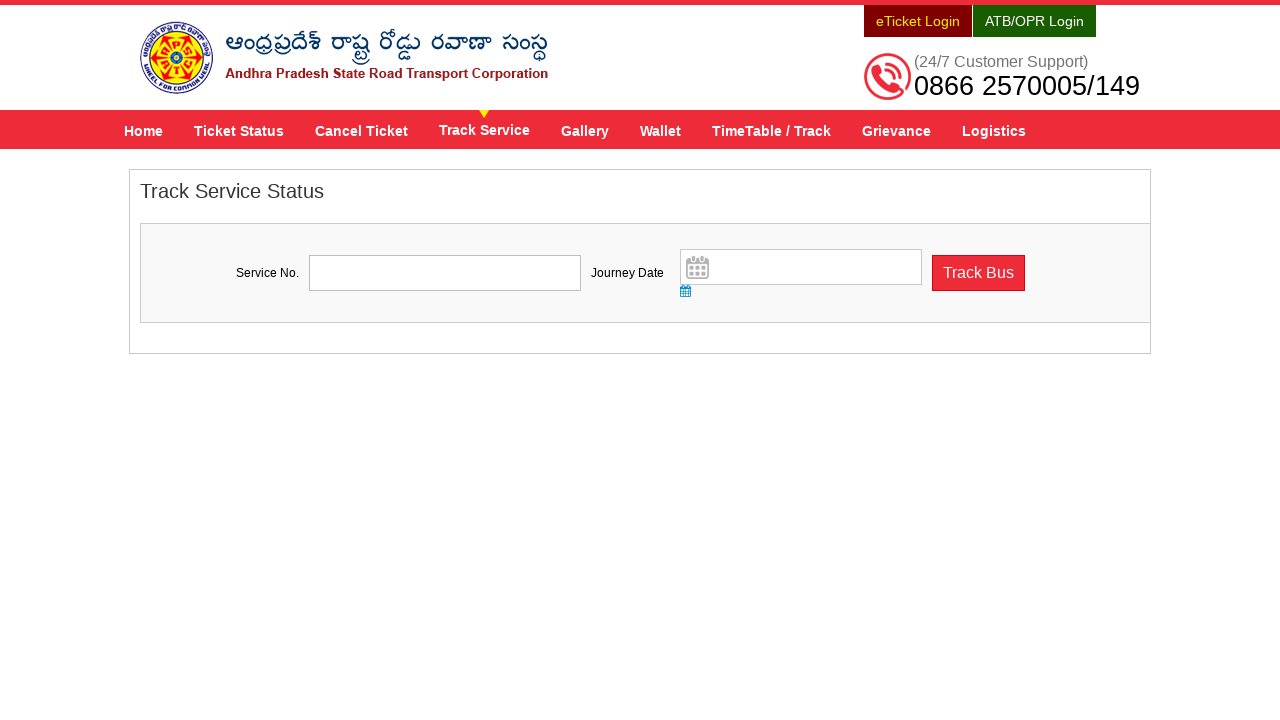

Navigated back to header navigation page
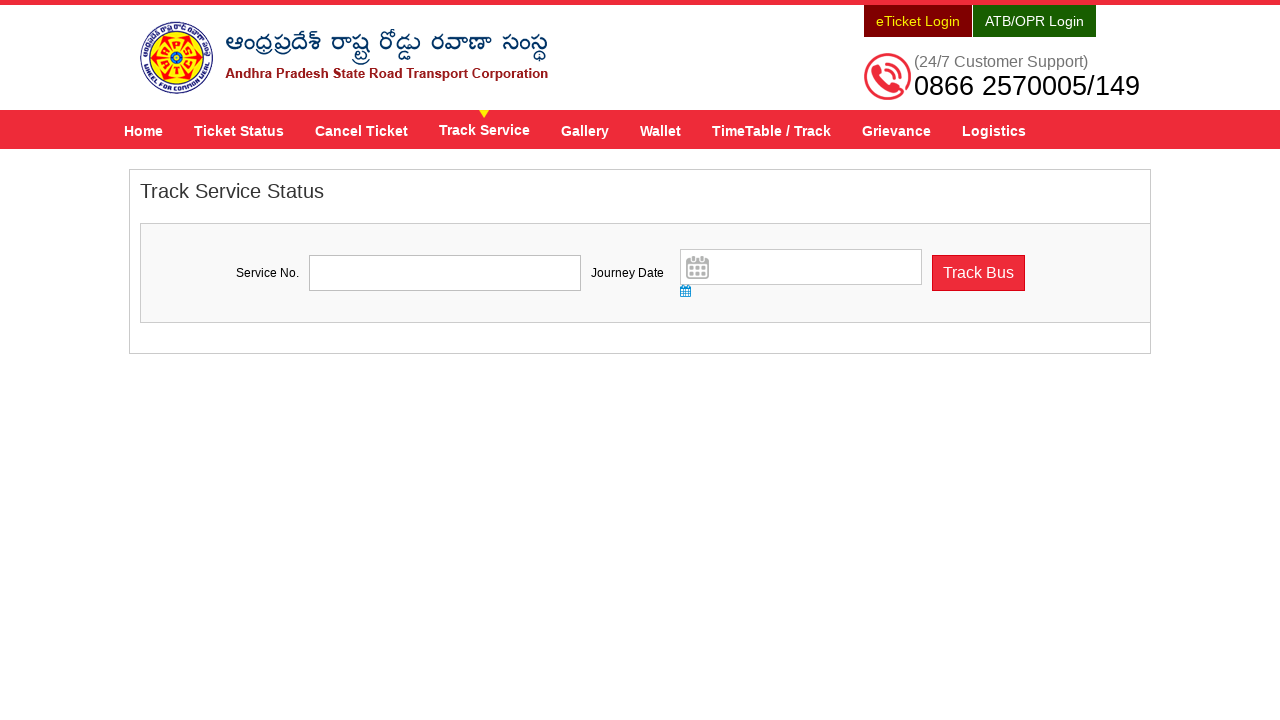

Header block became available after navigation
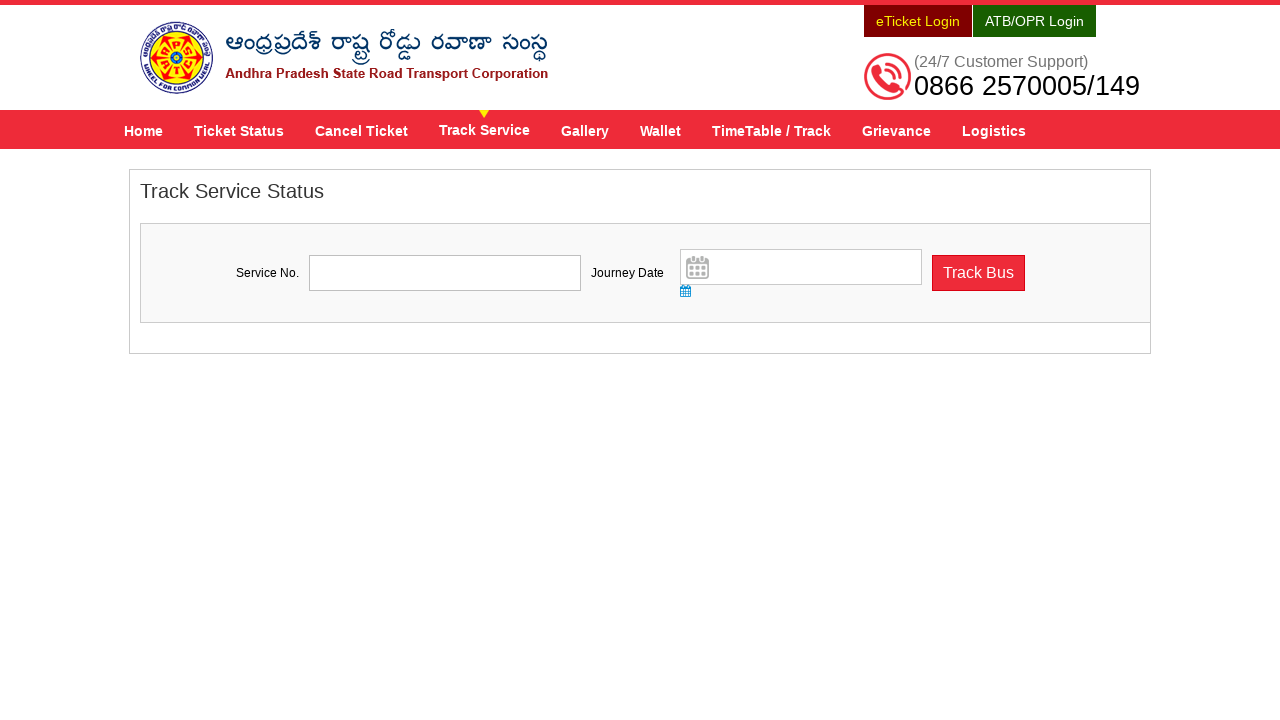

Retrieved link text: 'Gallery'
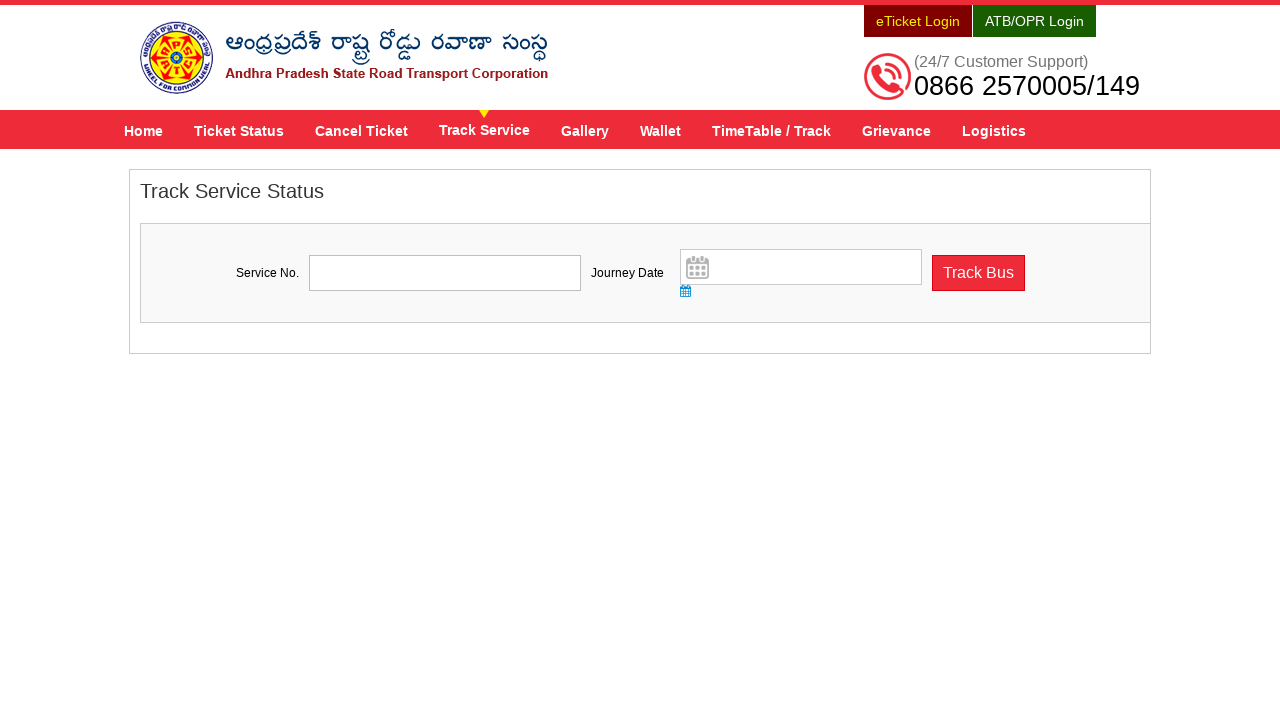

Clicked navigation link 'Gallery' at (585, 130) on .menu-wrap >> a >> nth=4
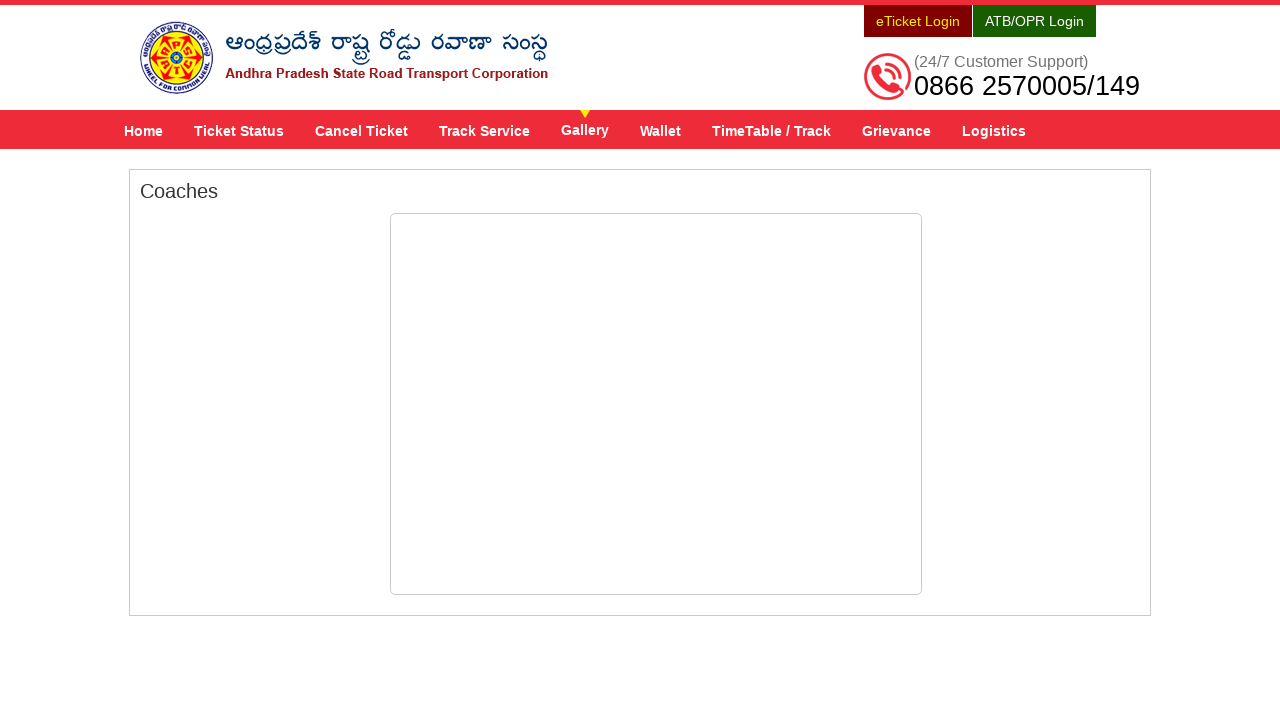

Page loaded - Title: 'APSRTC Official Website for Online Bus Ticket Booking - APSRTConline.in', URL: 'https://www.apsrtconline.in/oprs-web/services/coaches.do'
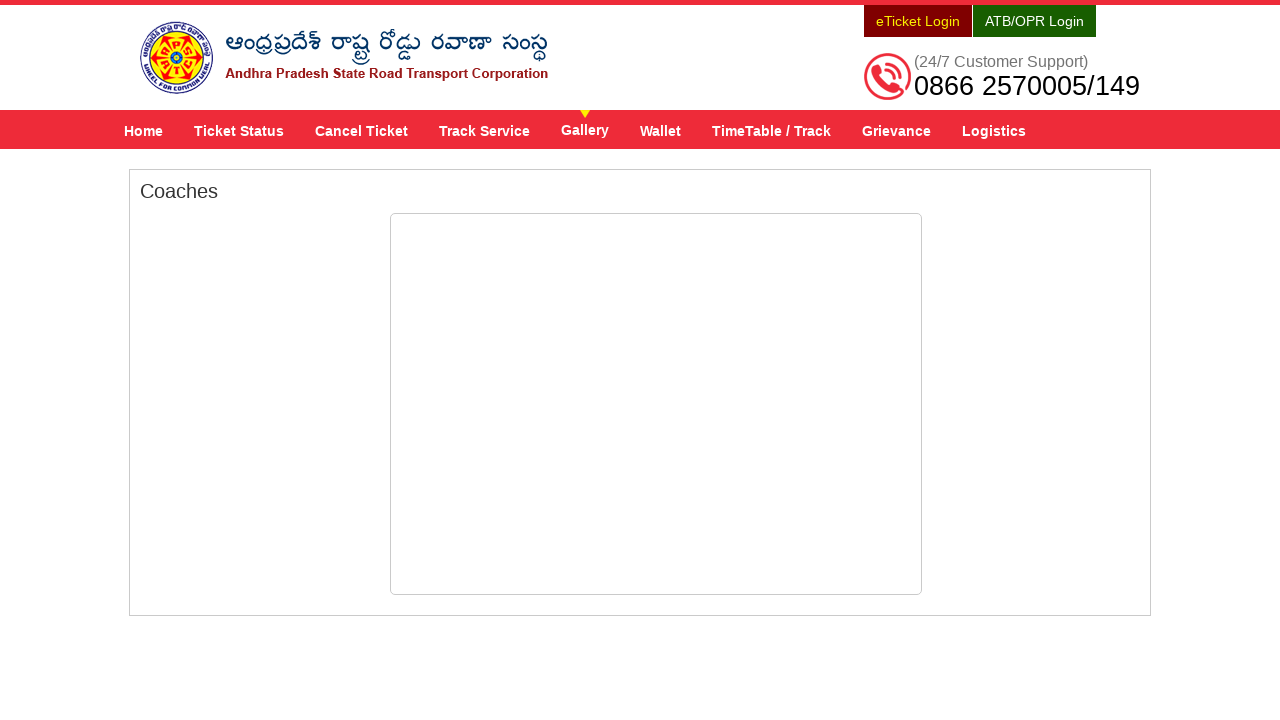

Navigated back to header navigation page
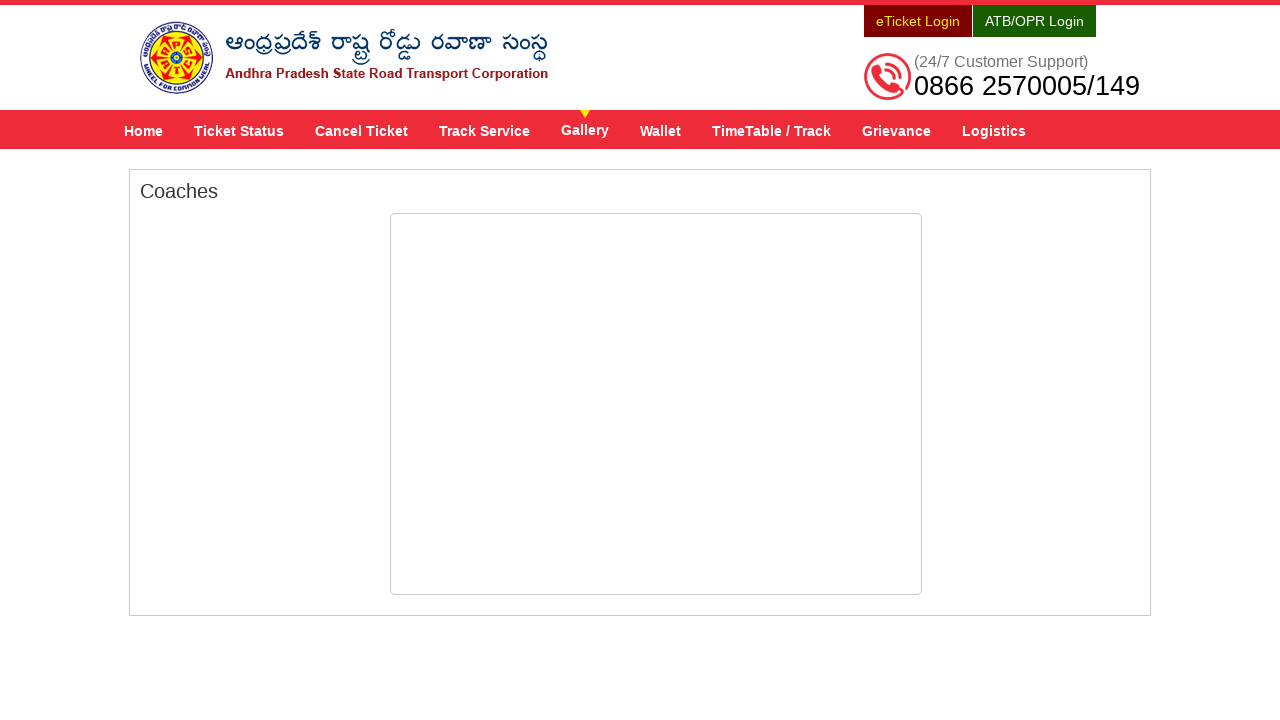

Header block became available after navigation
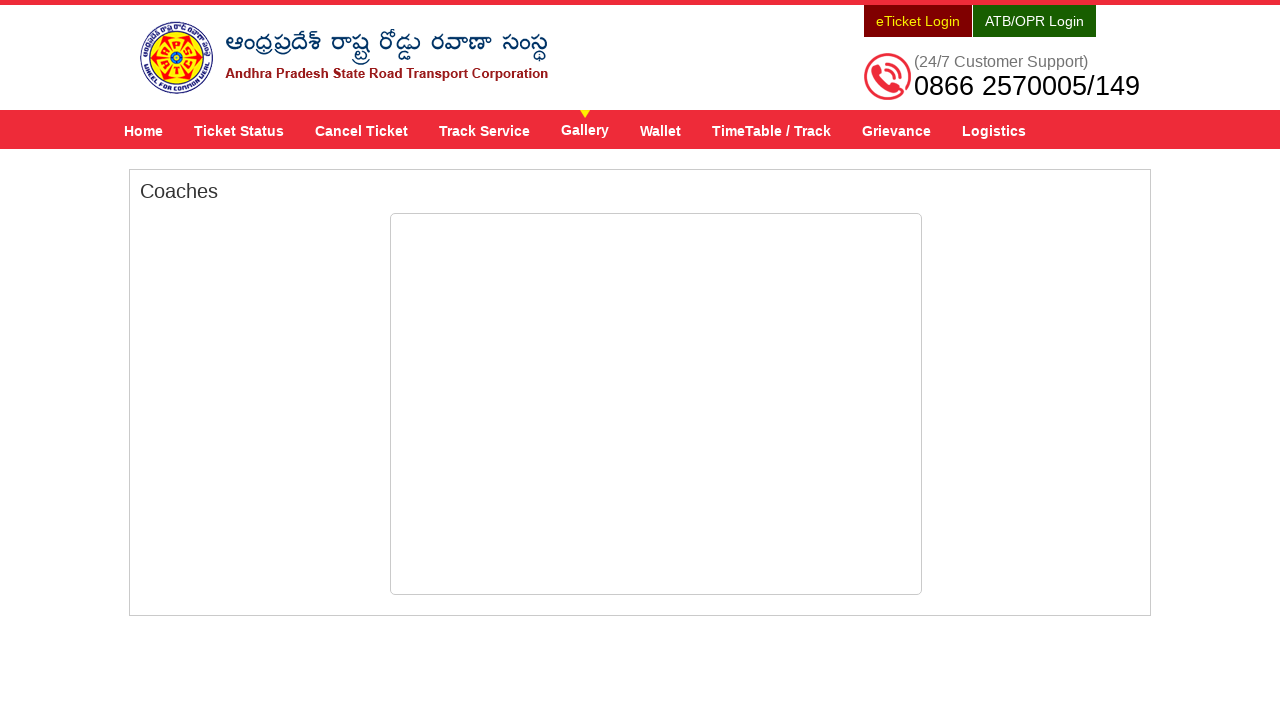

Retrieved link text: 'Wallet'
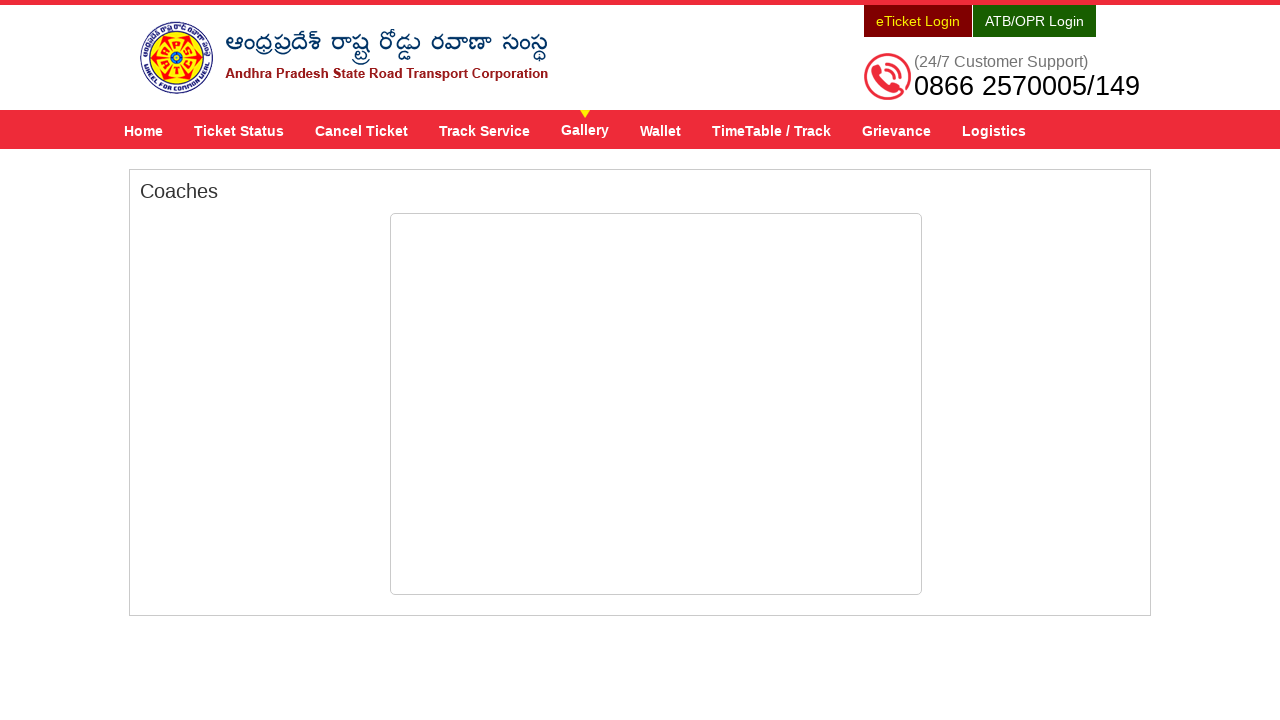

Clicked navigation link 'Wallet' at (660, 130) on .menu-wrap >> a >> nth=5
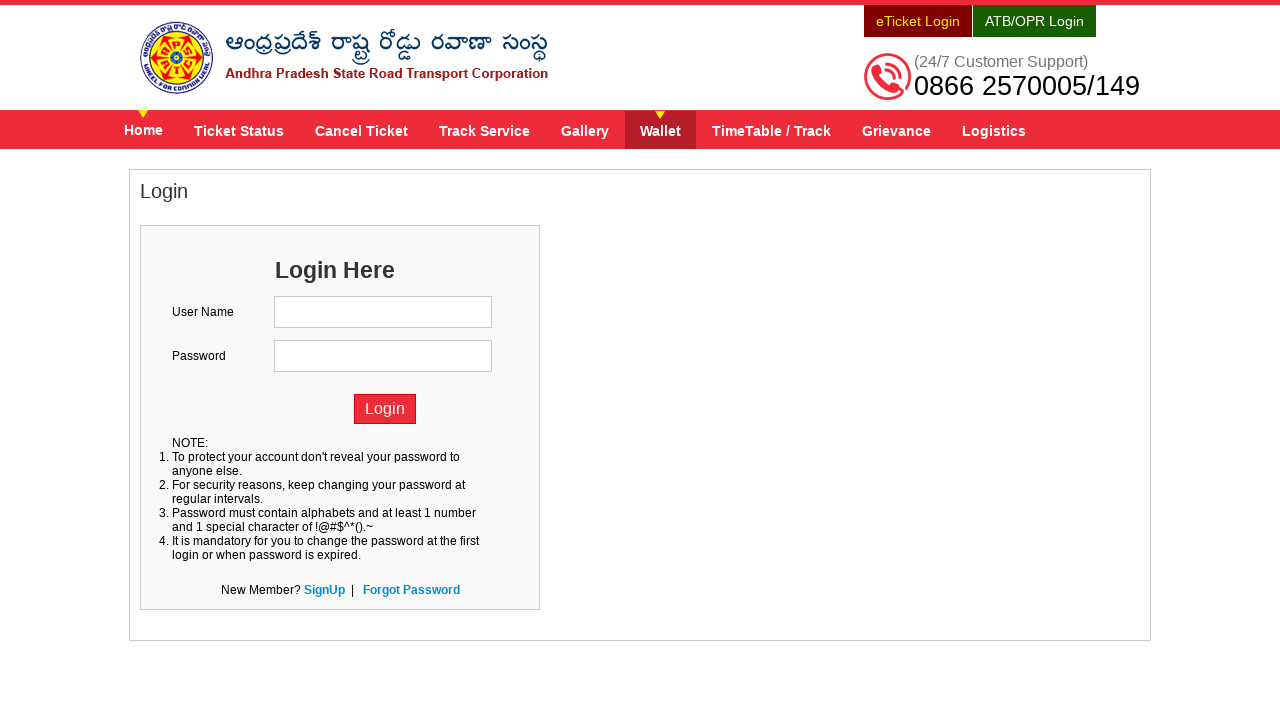

Page loaded - Title: 'APSRTC Official Website for Online Bus Ticket Booking - APSRTConline.in', URL: 'https://www.apsrtconline.in/oprs-web/wallet/traxnHistory.do'
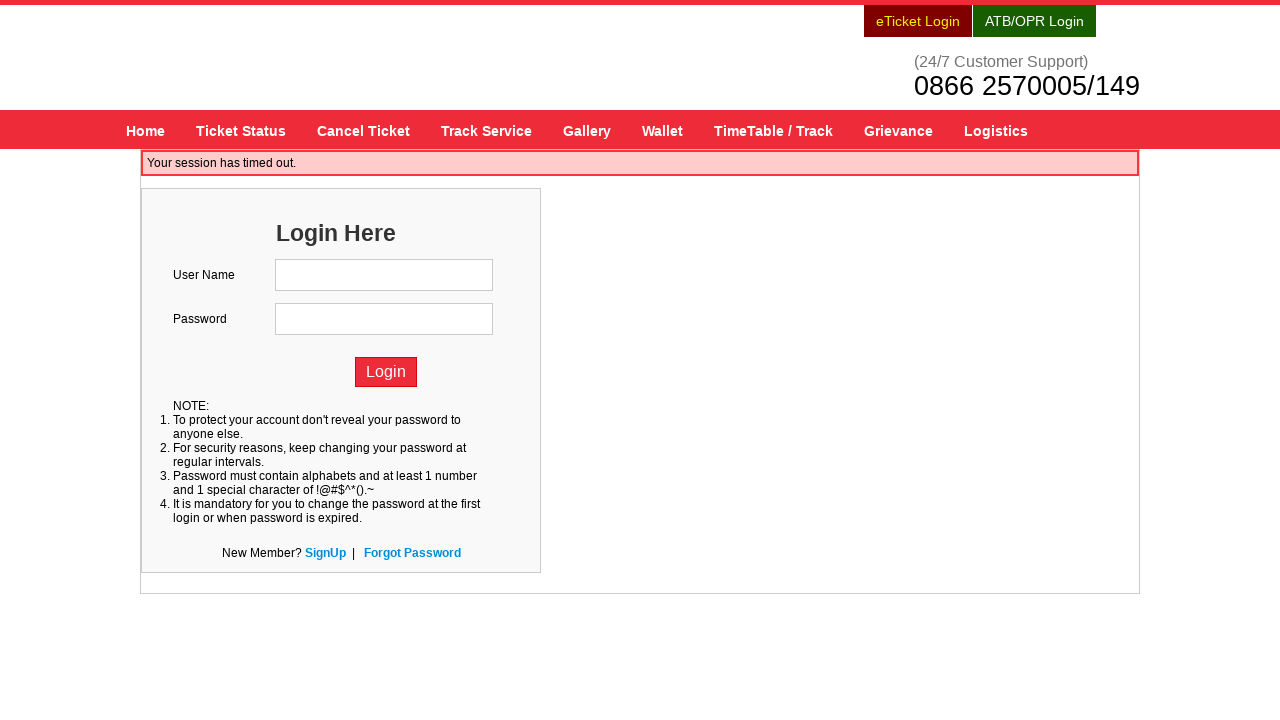

Navigated back to header navigation page
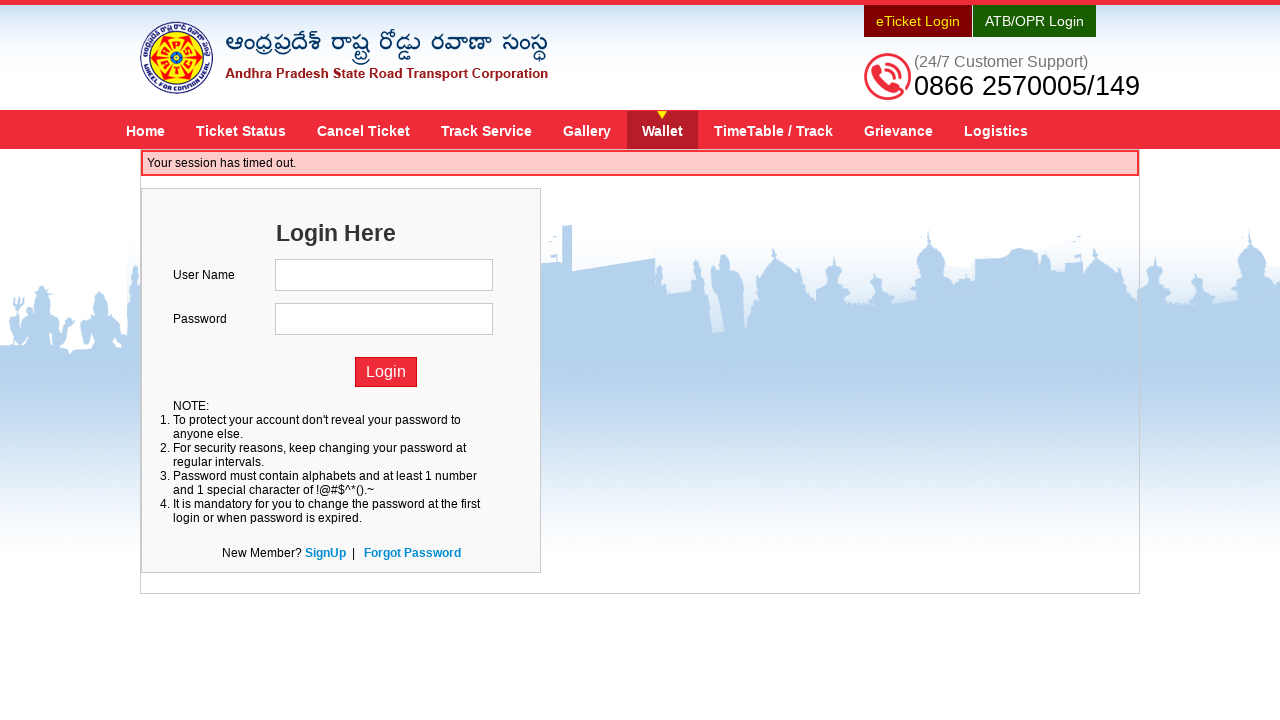

Header block became available after navigation
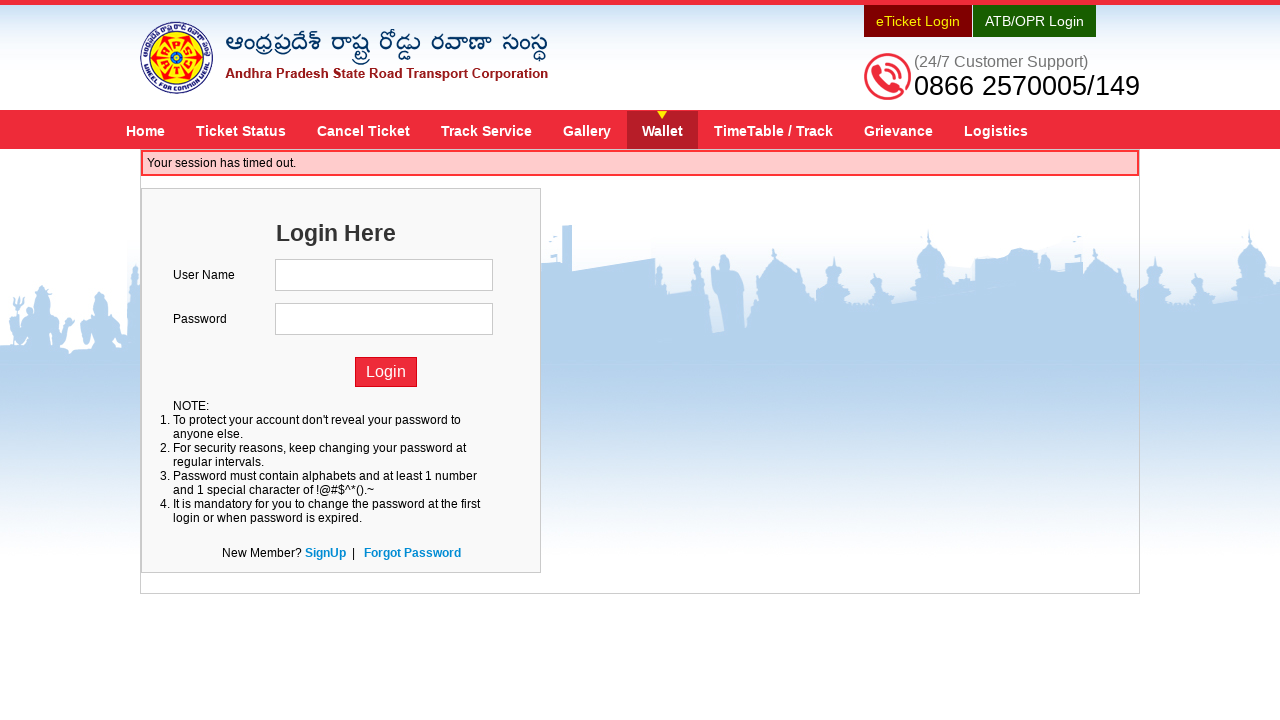

Retrieved link text: 'TimeTable / Track'
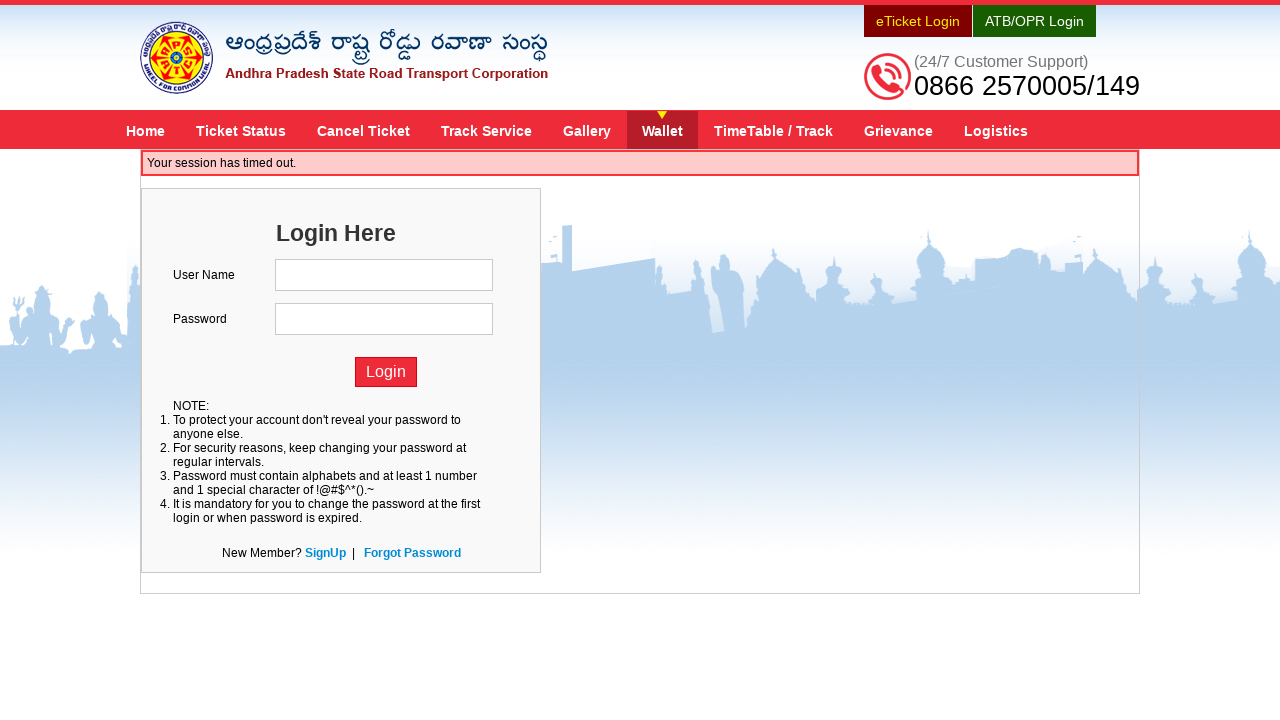

Clicked navigation link 'TimeTable / Track' at (774, 130) on .menu-wrap >> a >> nth=6
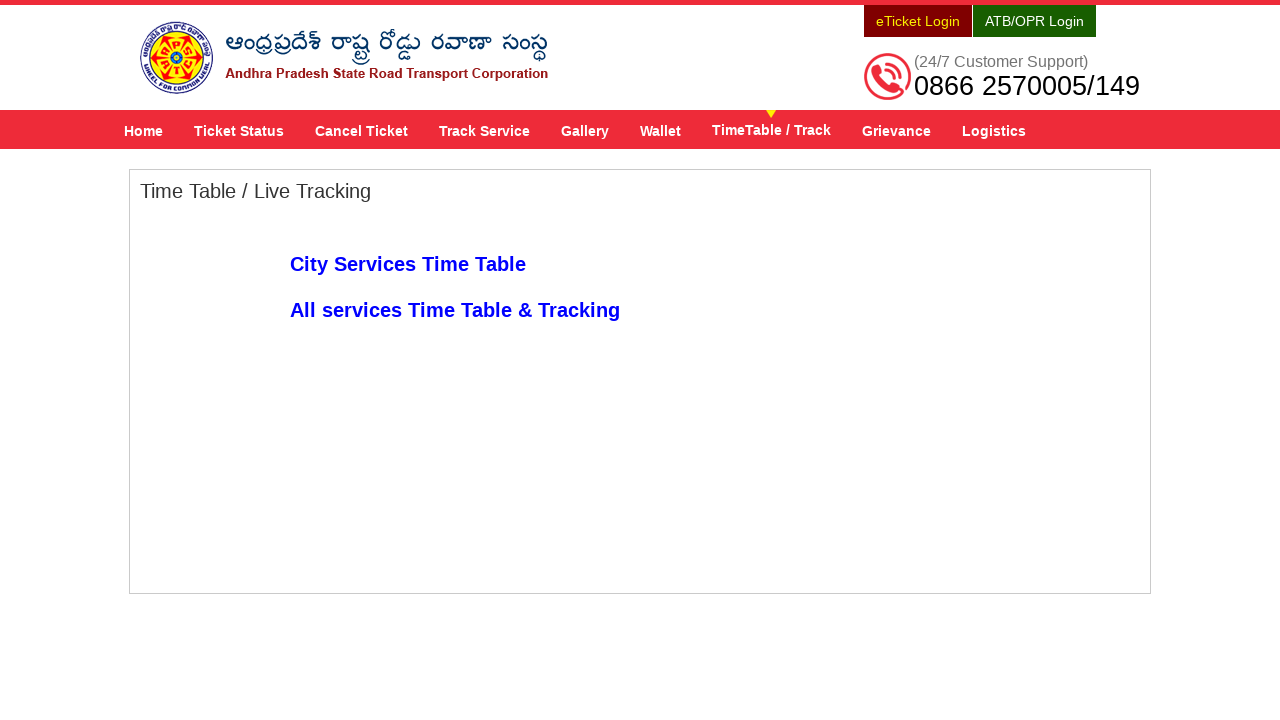

Page loaded - Title: 'APSRTC Official Website for Online Bus Ticket Booking - APSRTConline.in', URL: 'https://www.apsrtconline.in/oprs-web/services/timeTable.do'
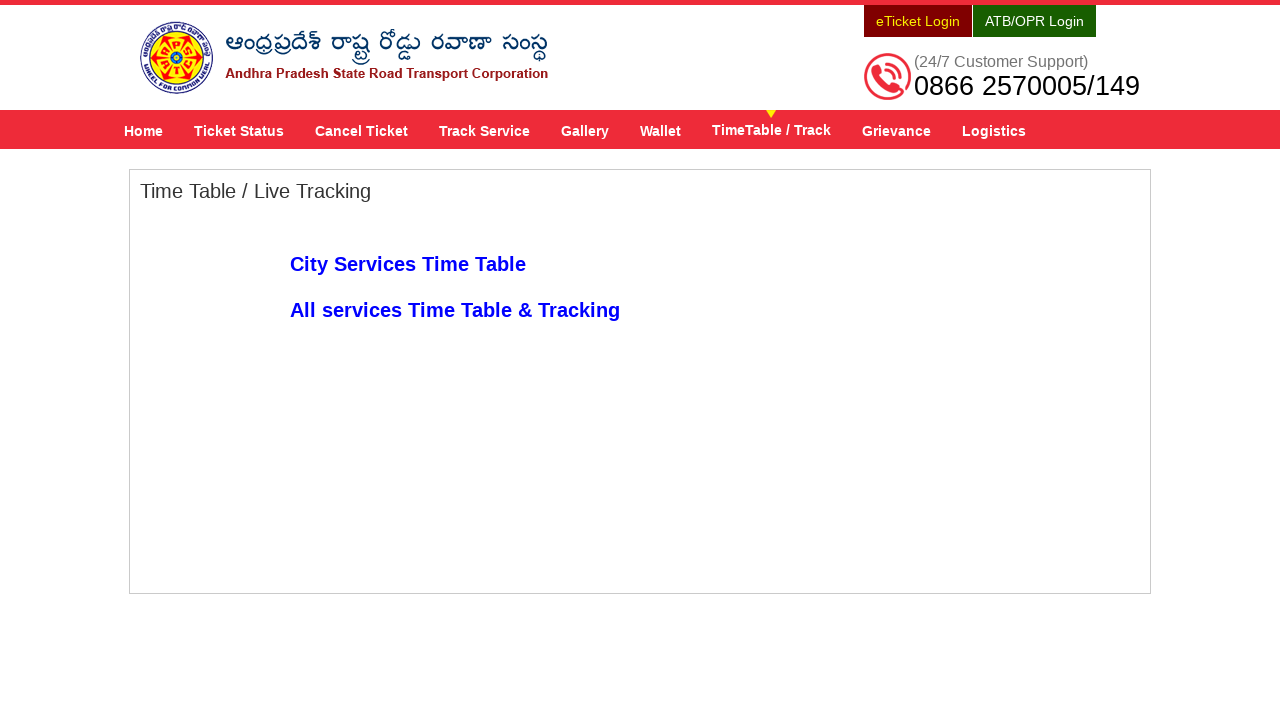

Navigated back to header navigation page
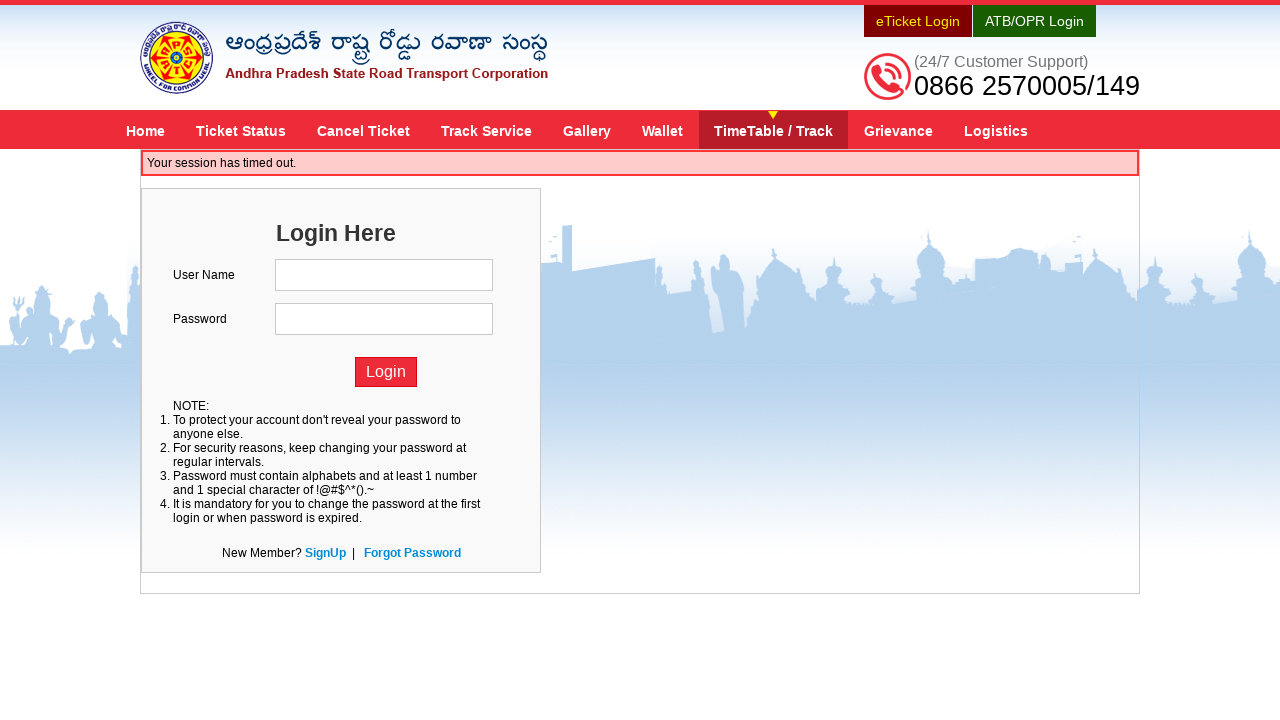

Header block became available after navigation
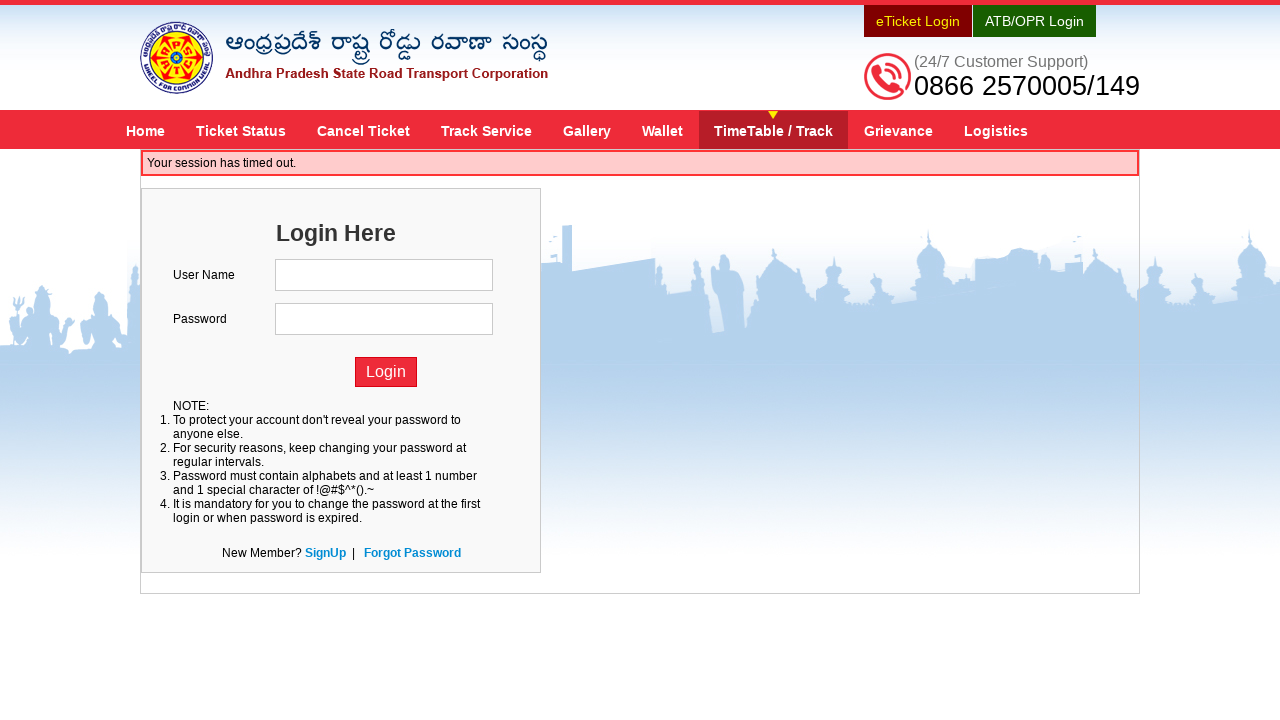

Retrieved link text: 'Grievance'
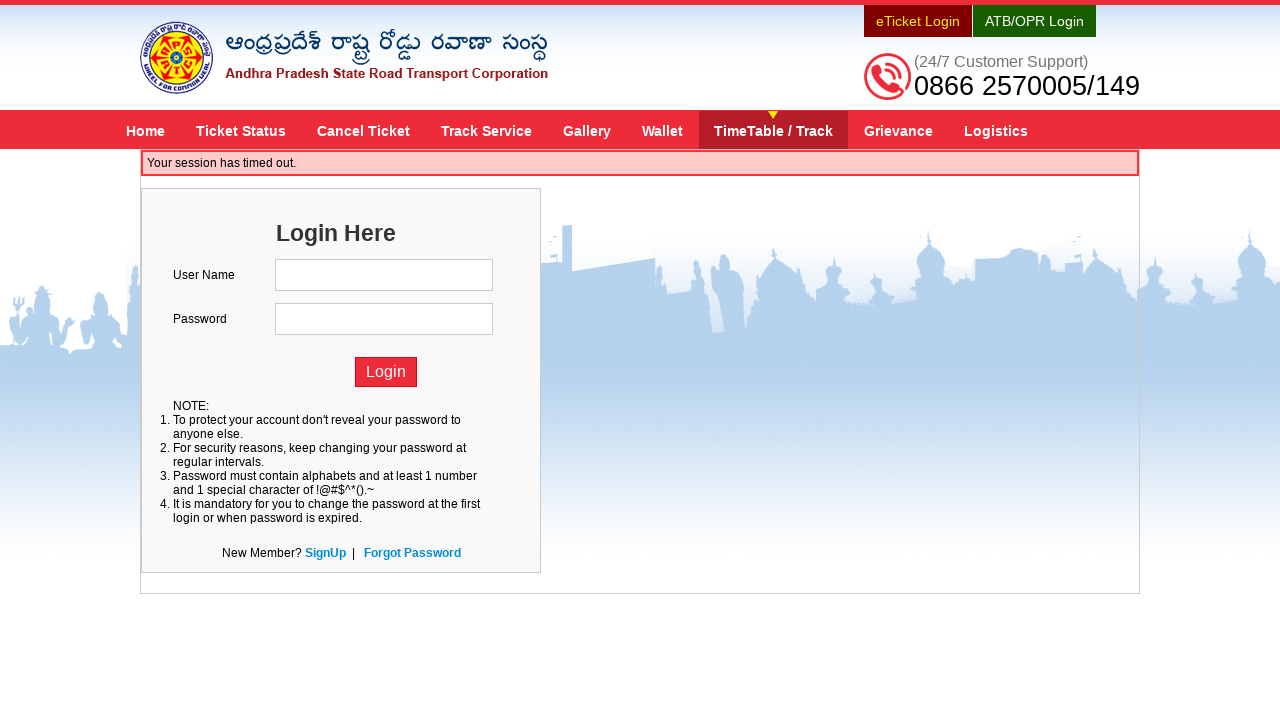

Clicked navigation link 'Grievance' at (898, 130) on .menu-wrap >> a >> nth=7
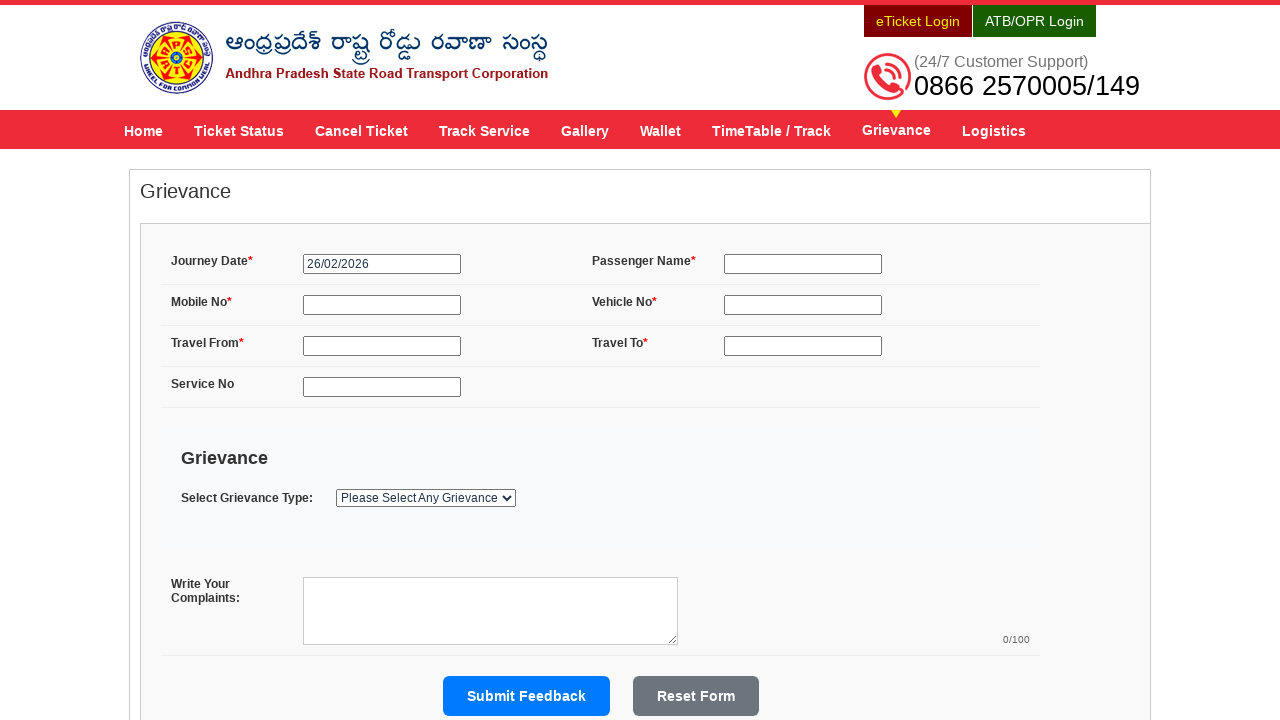

Page loaded - Title: 'APSRTC Official Website for Online Bus Ticket Booking - APSRTConline.in', URL: 'https://www.apsrtconline.in/oprs-web/cust/wftfeedback.do'
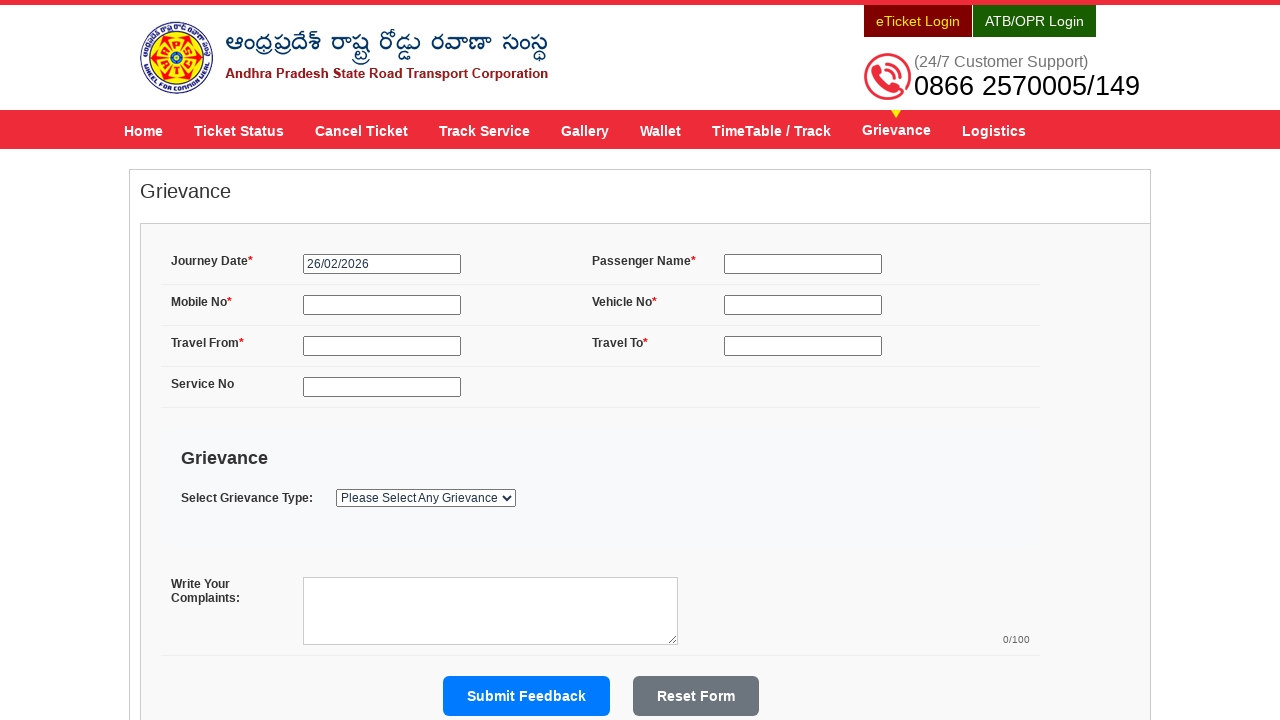

Navigated back to header navigation page
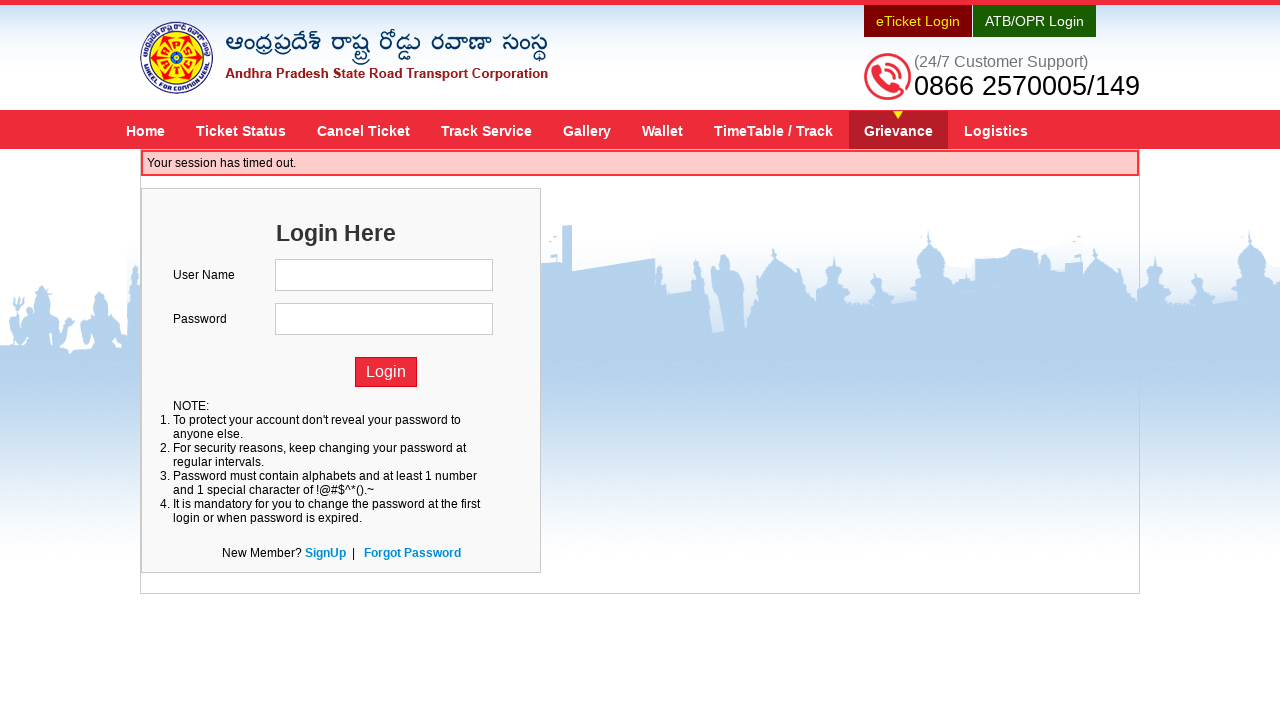

Header block became available after navigation
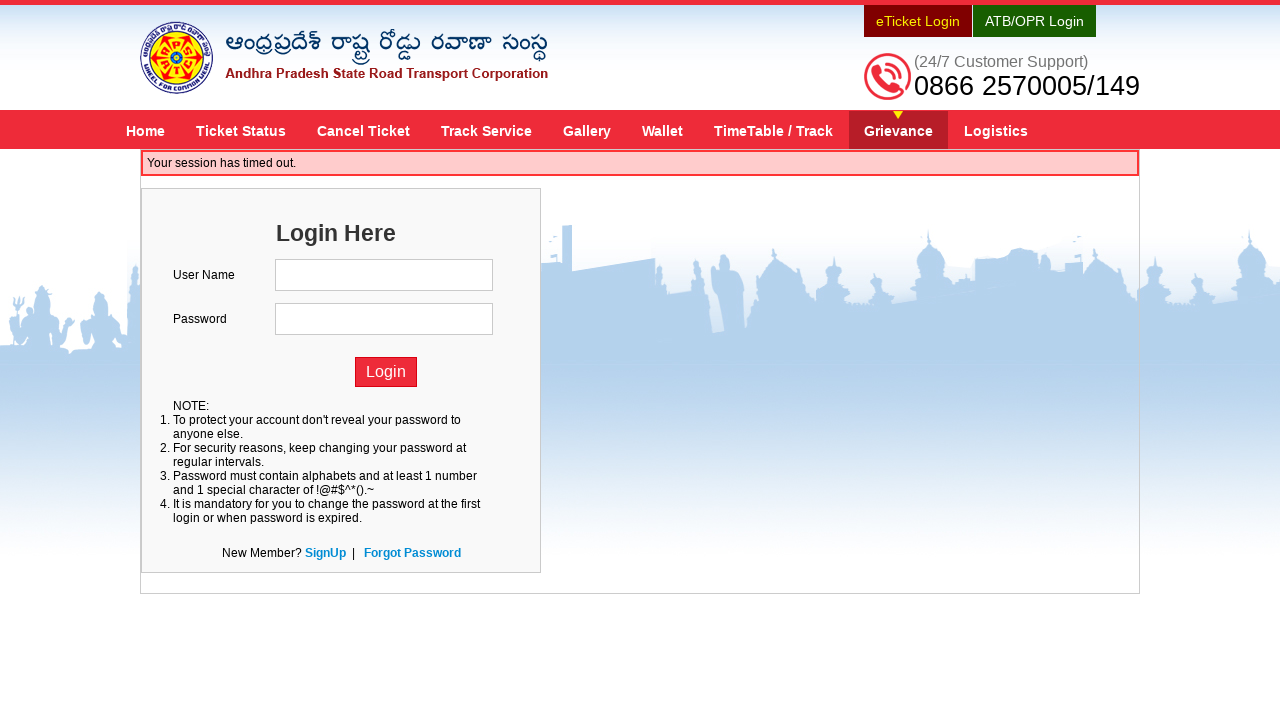

Retrieved link text: 'Logistics'
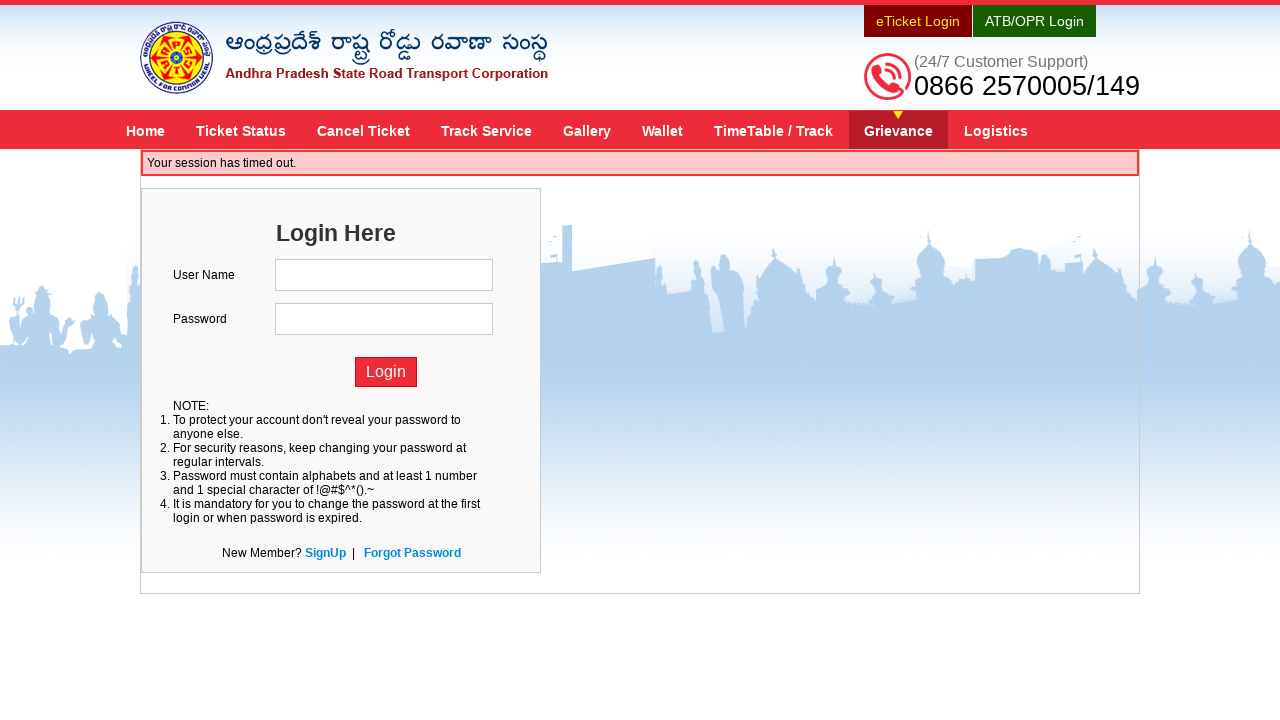

Clicked navigation link 'Logistics' at (996, 130) on .menu-wrap >> a >> nth=8
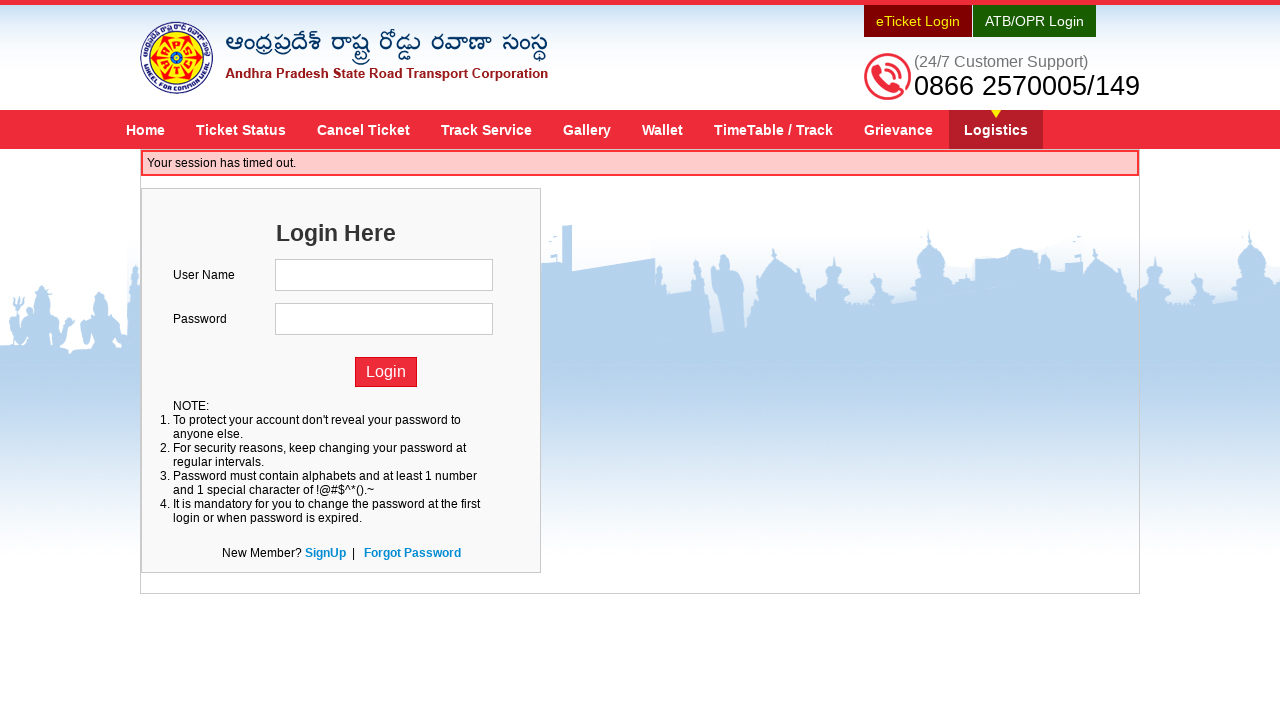

Page loaded - Title: 'Session Timeout', URL: 'https://www.apsrtconline.in/oprs-web/login/timeout.do'
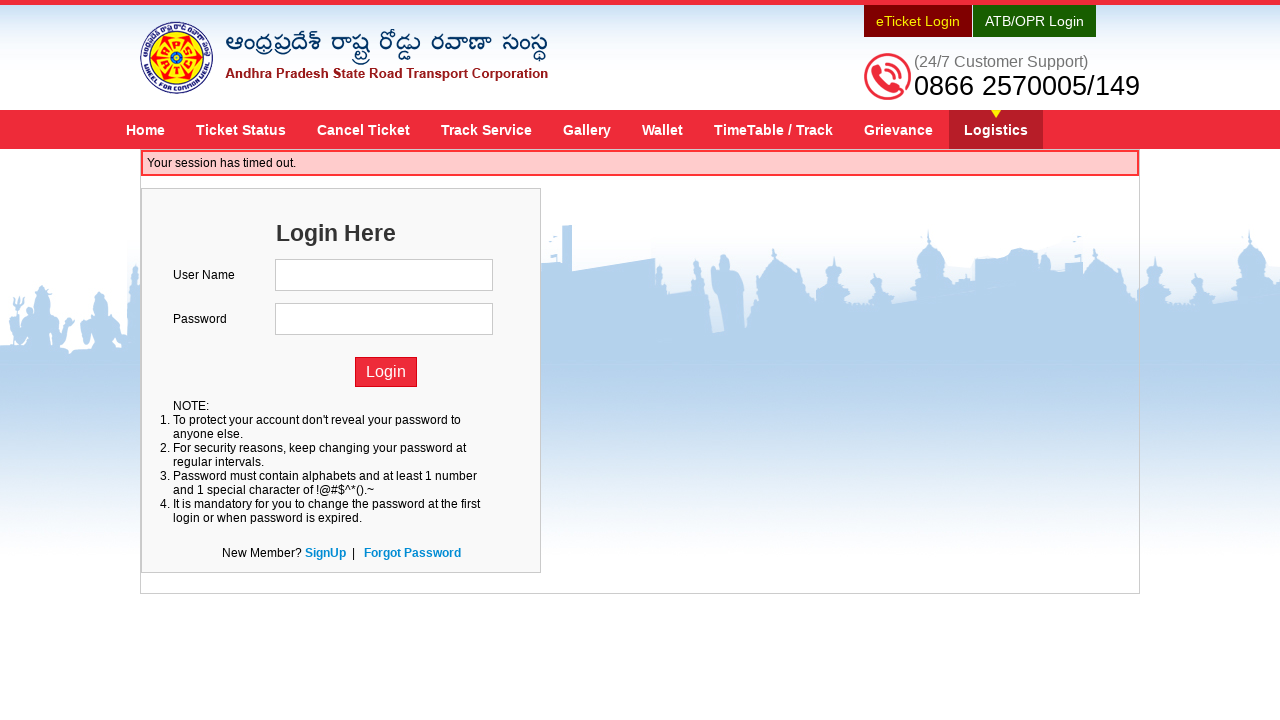

Navigated back to header navigation page
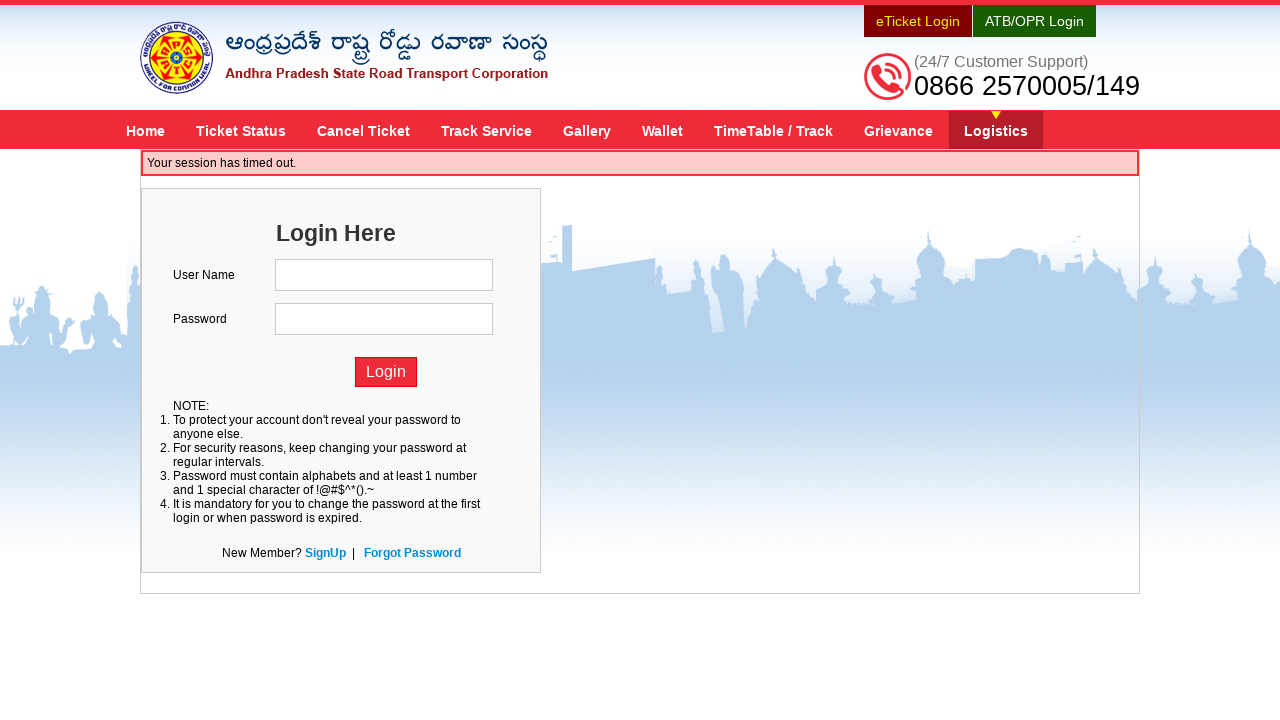

Header block became available after navigation
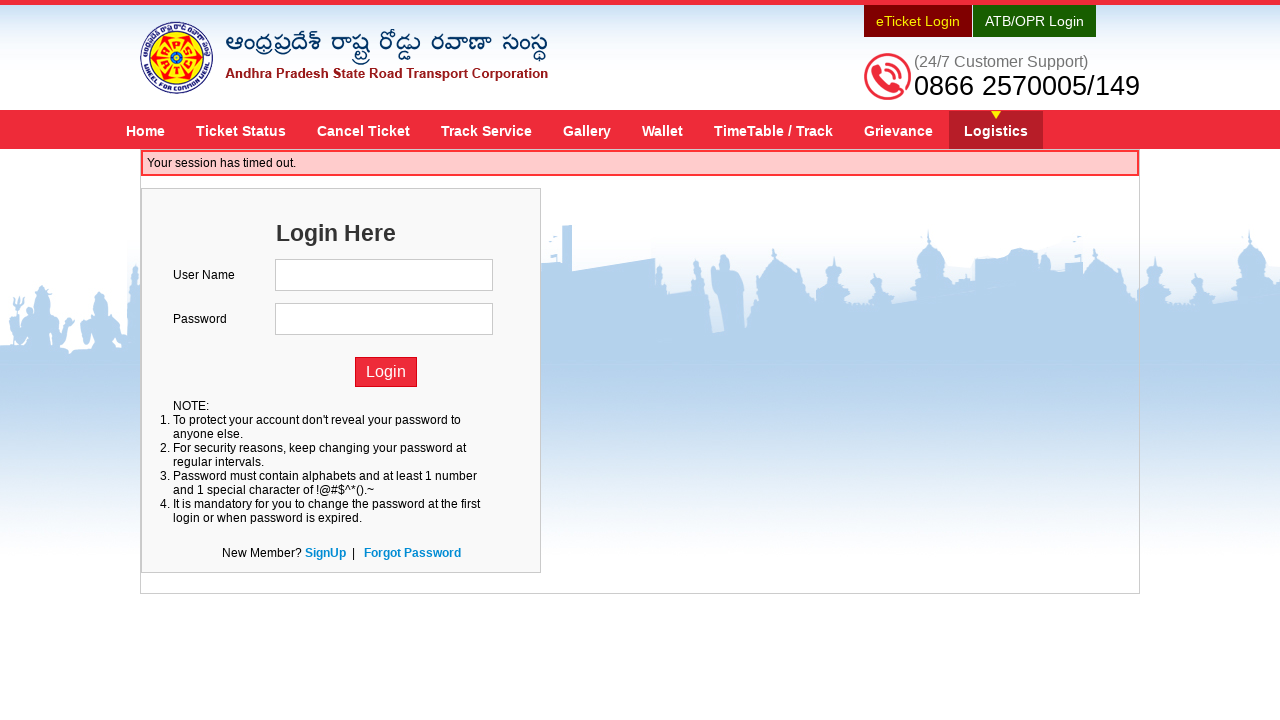

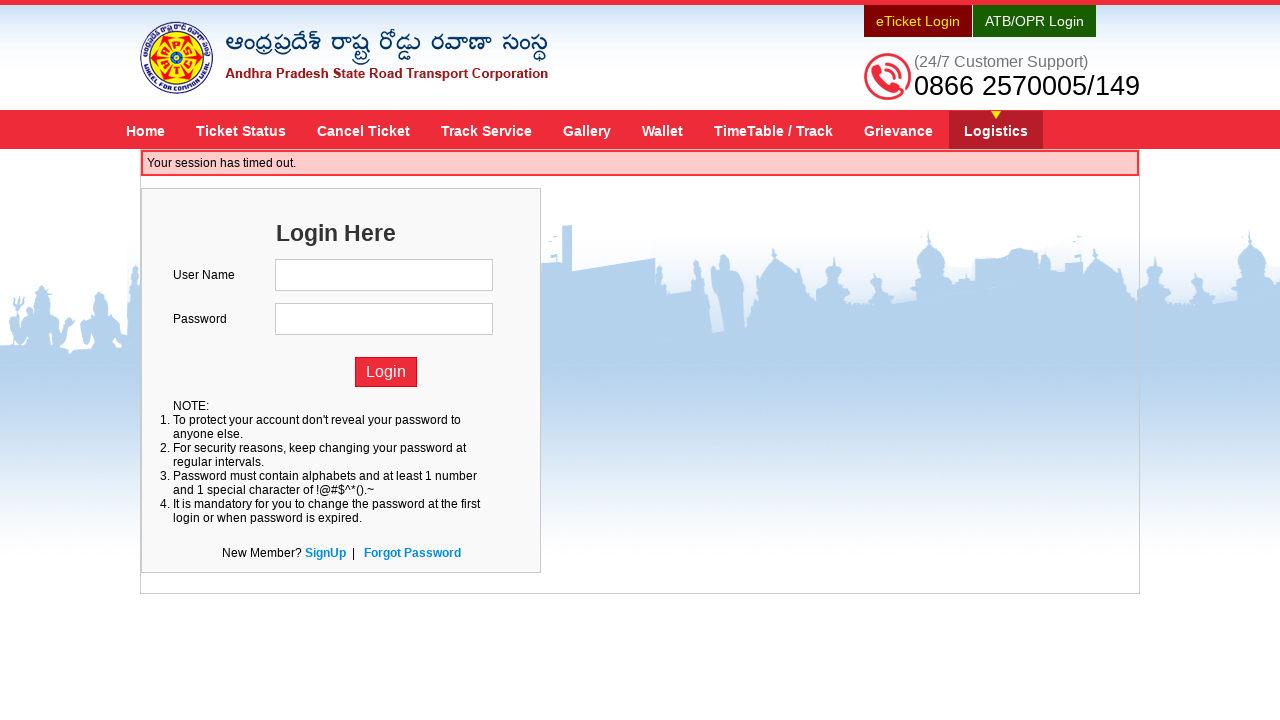